Tests a triangle type identifier application by entering various combinations of side lengths and verifying the correct triangle classification (Equilateral, Isosceles, Scalene) or error messages are displayed.

Starting URL: https://testpages.eviltester.com/styled/apps/triangle/triangle001.html

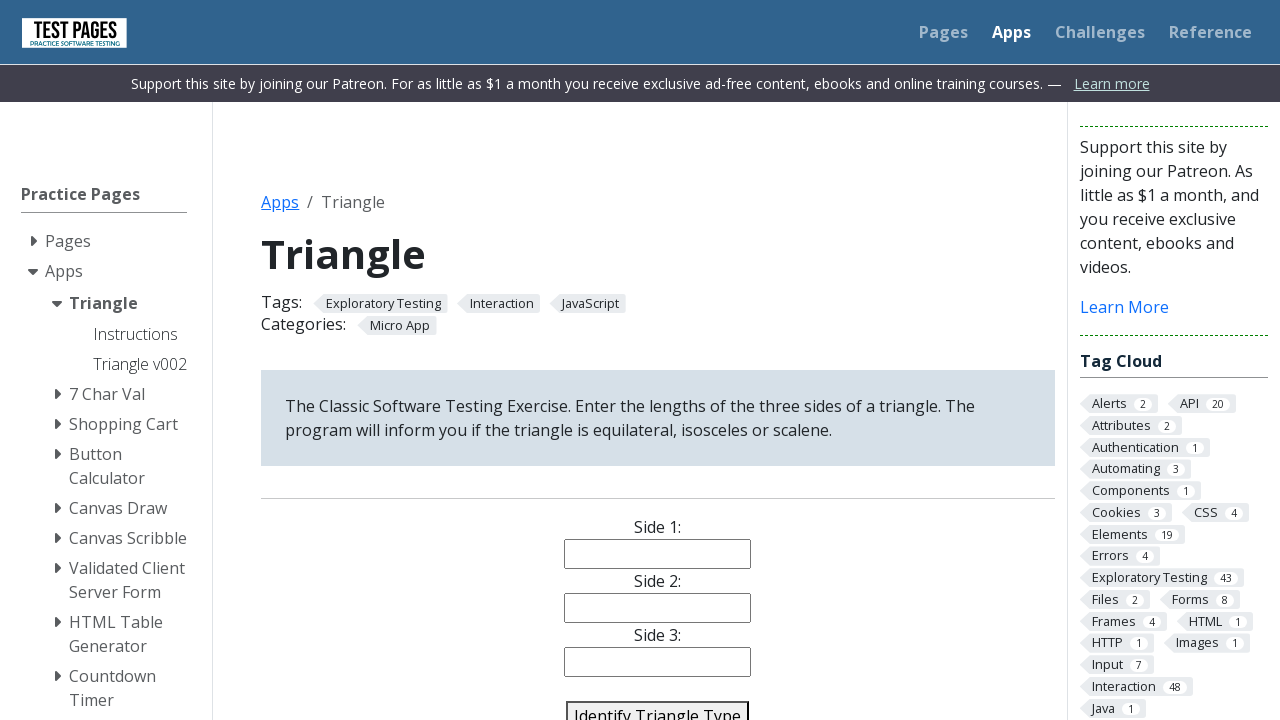

Cleared side 1 input field on #side1
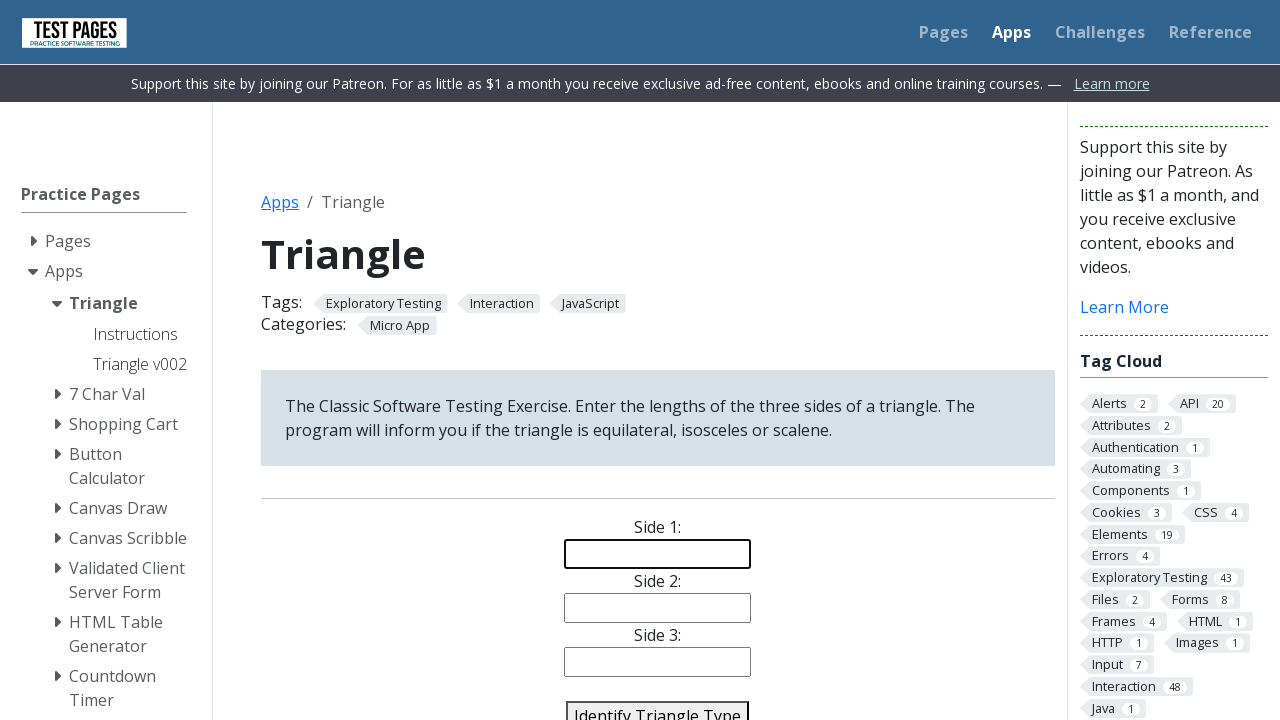

Filled side 1 with value '1' on #side1
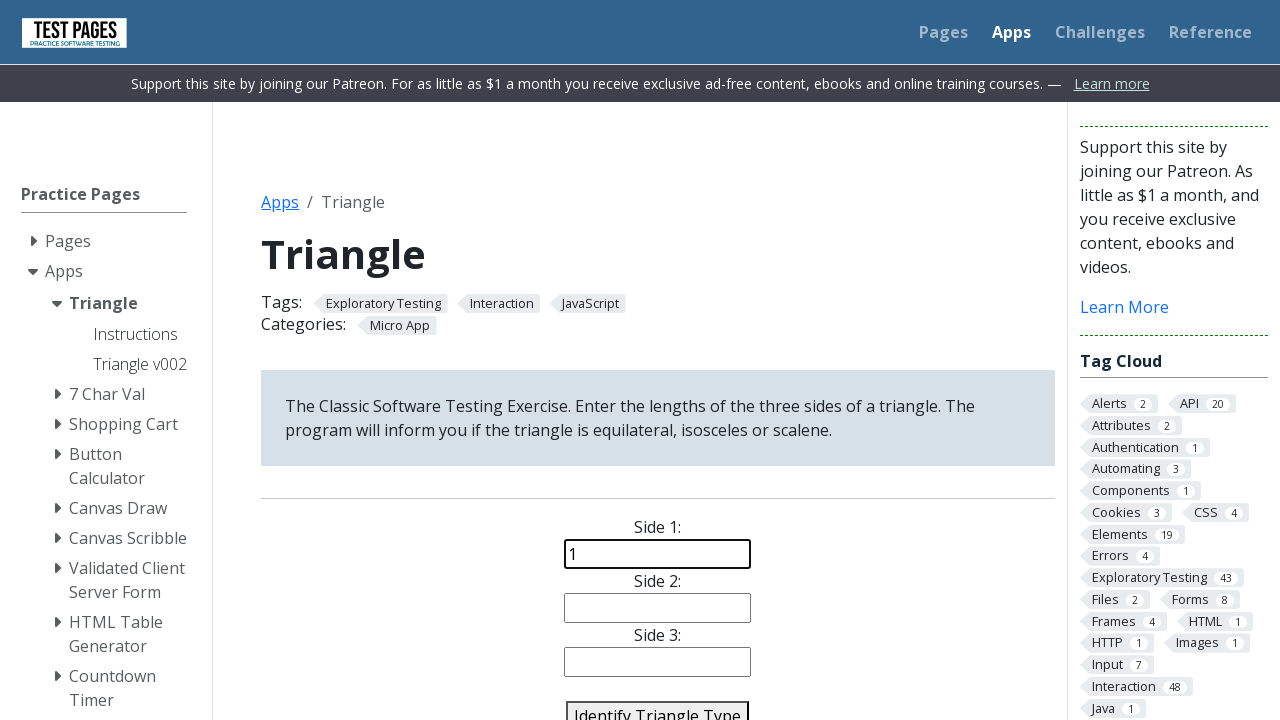

Cleared side 2 input field on #side2
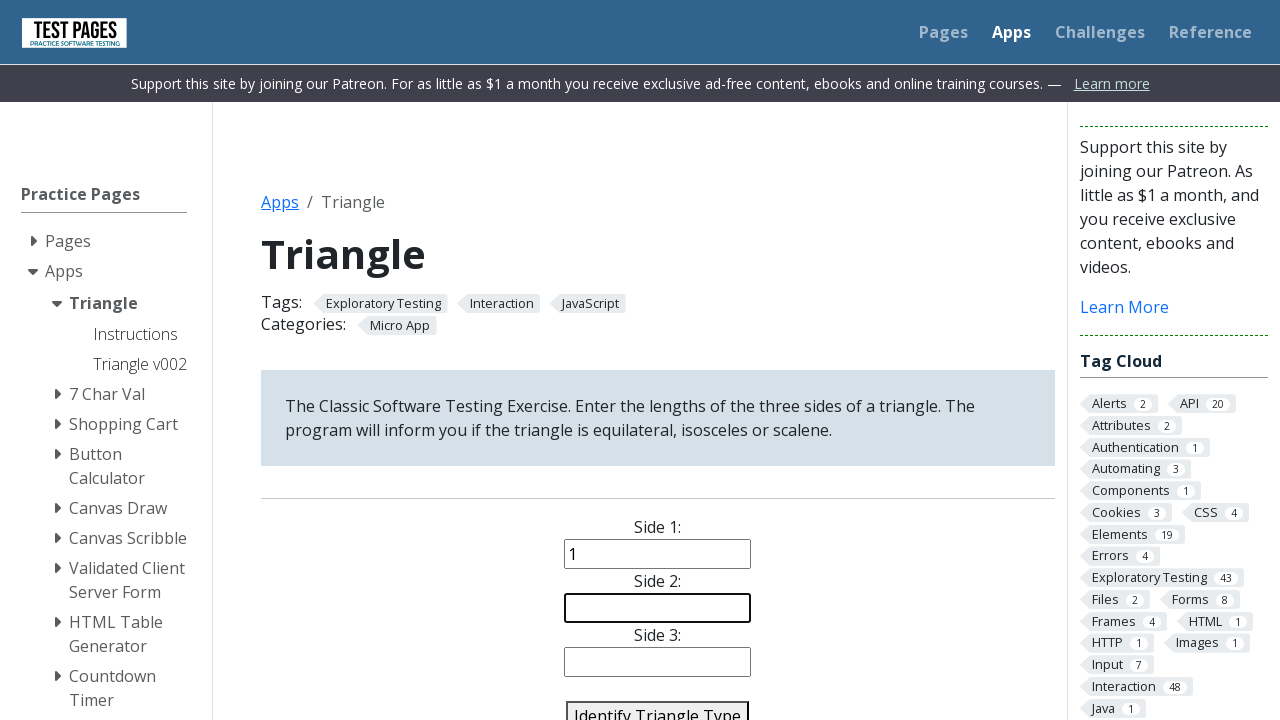

Filled side 2 with value '2' on #side2
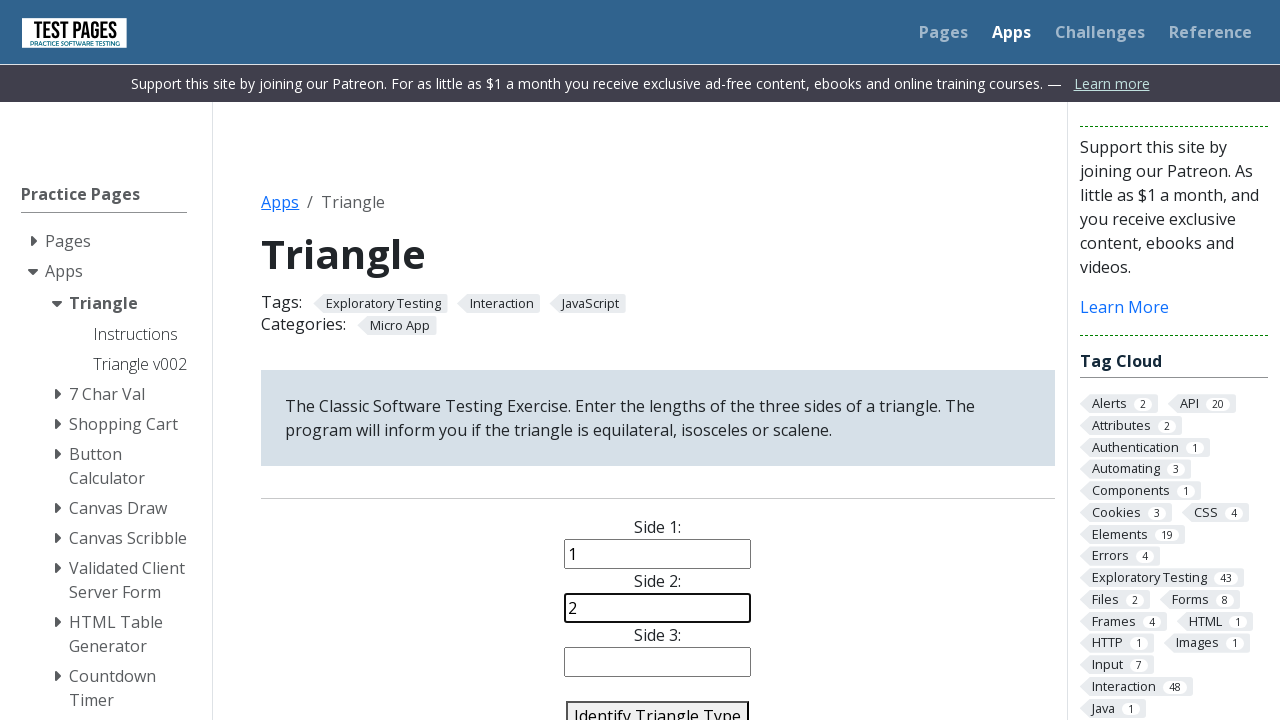

Cleared side 3 input field on #side3
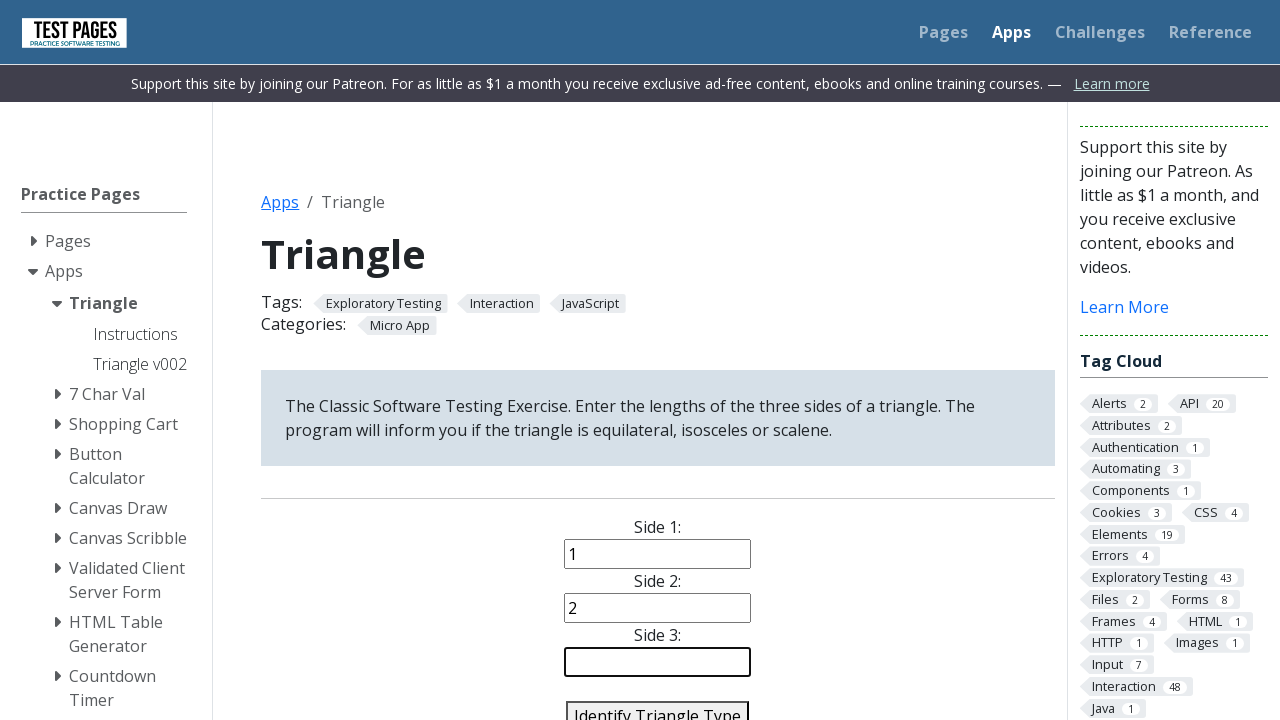

Filled side 3 with value '3' on #side3
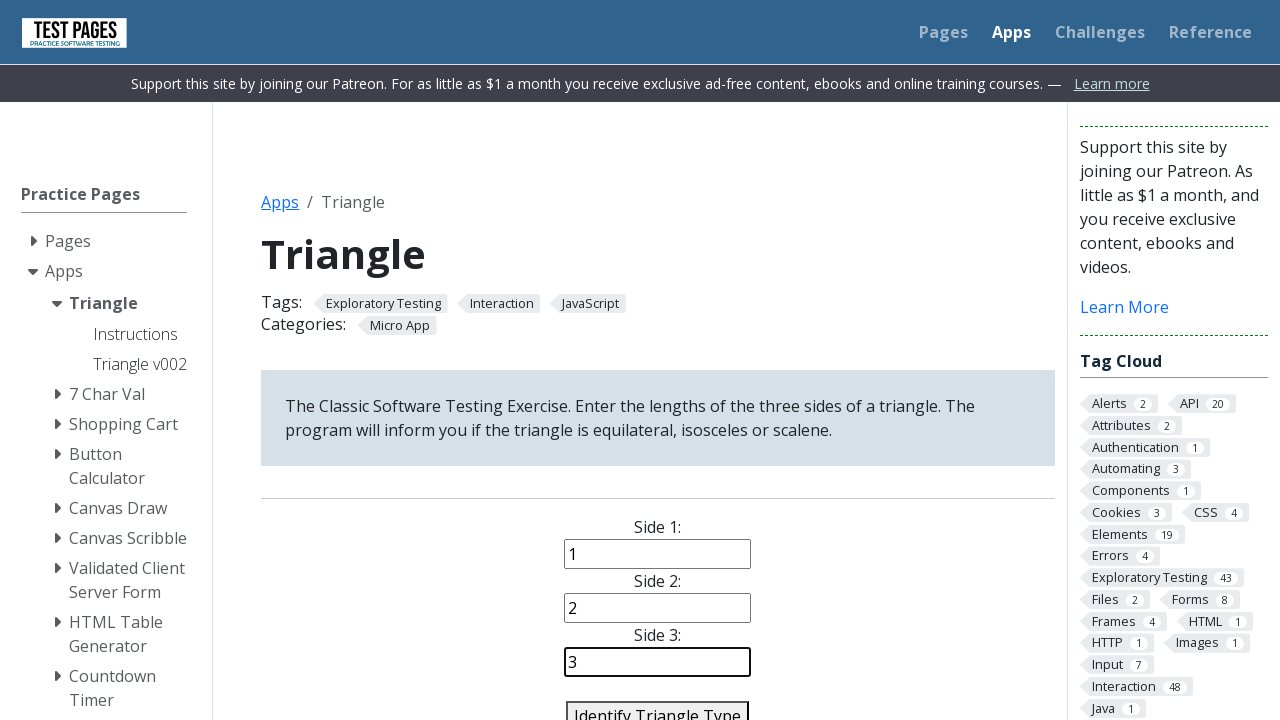

Clicked identify triangle button to classify triangle with sides 1, 2, 3 at (658, 705) on #identify-triangle-action
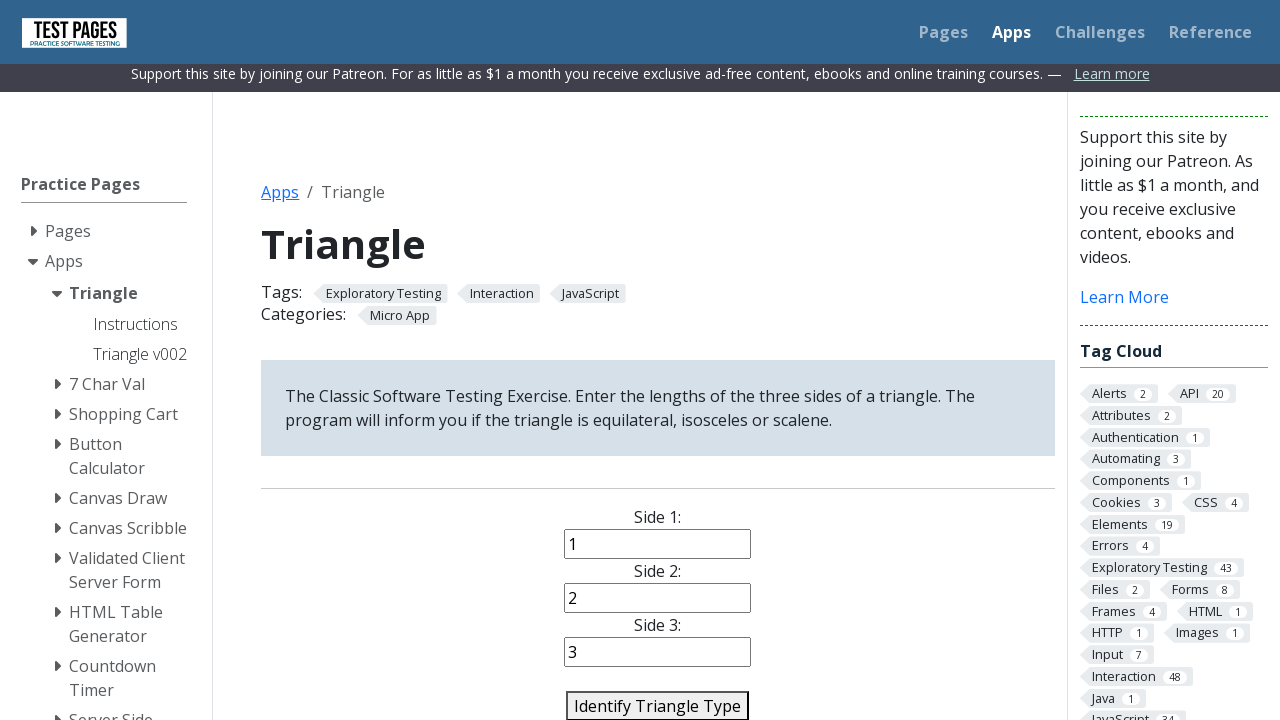

Triangle result element loaded
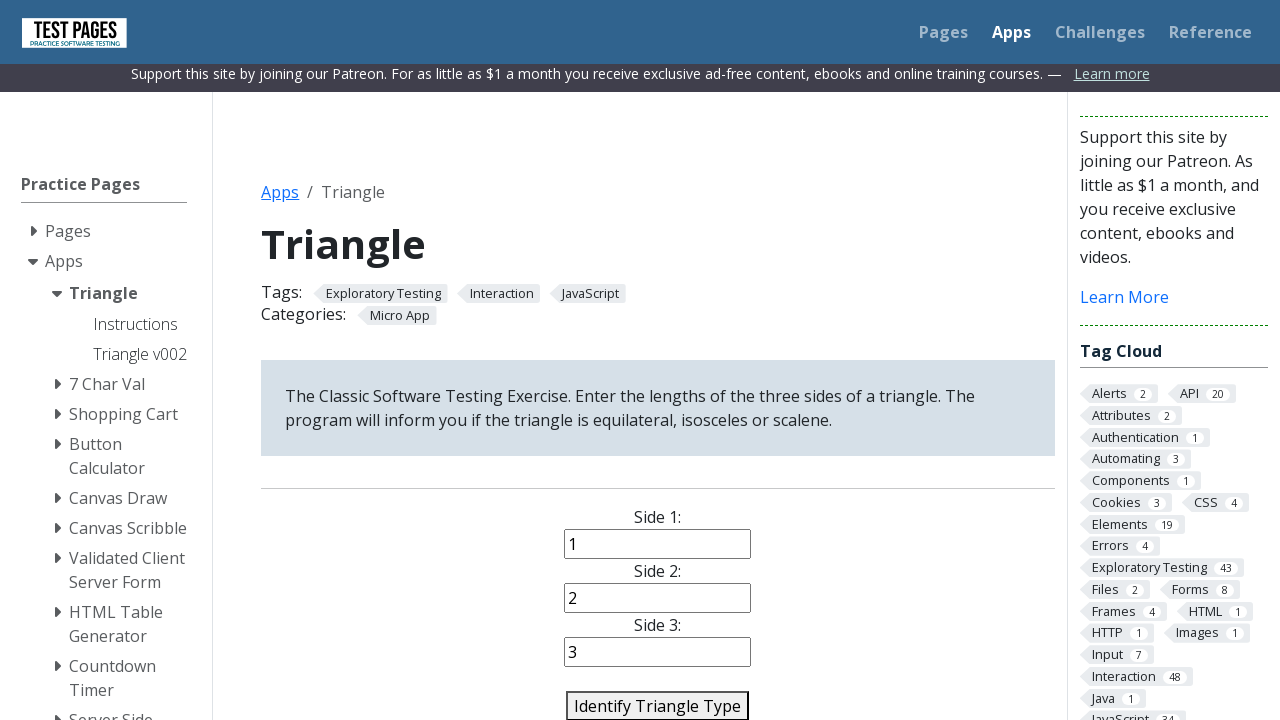

Retrieved triangle classification result: 'Error: Not a Triangle'
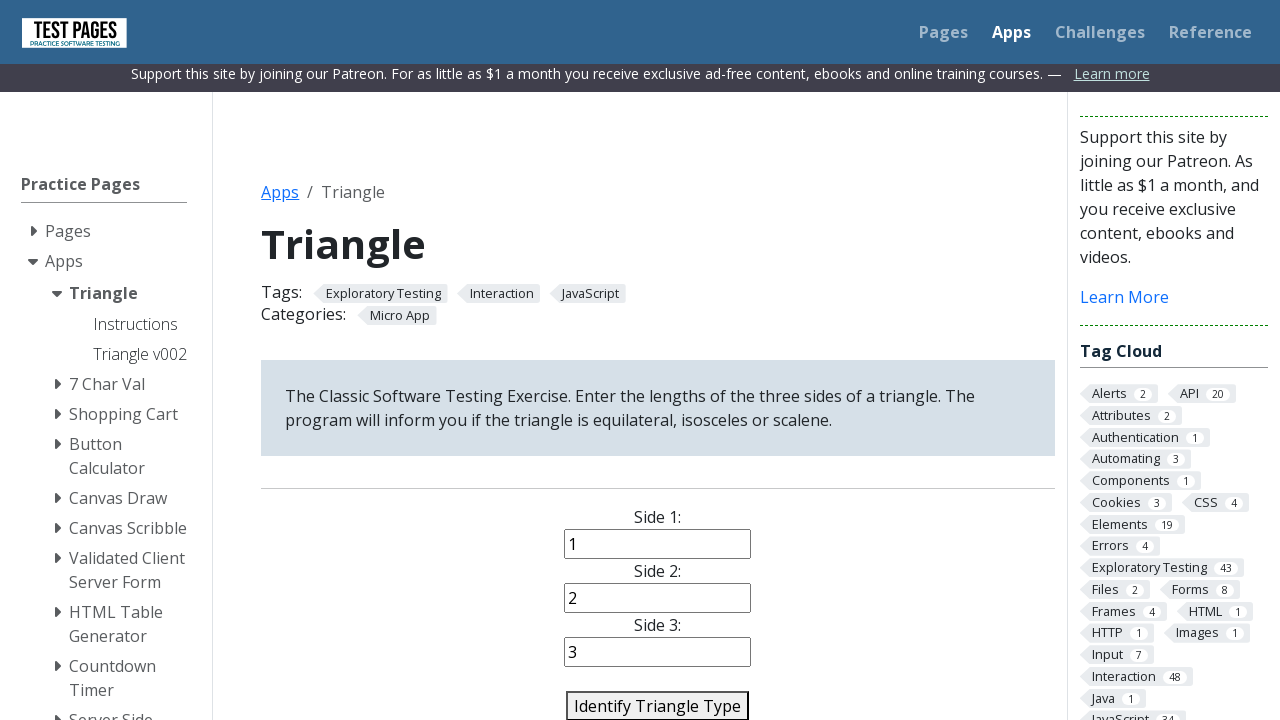

Verified result matches expected value 'Error: Not a Triangle'
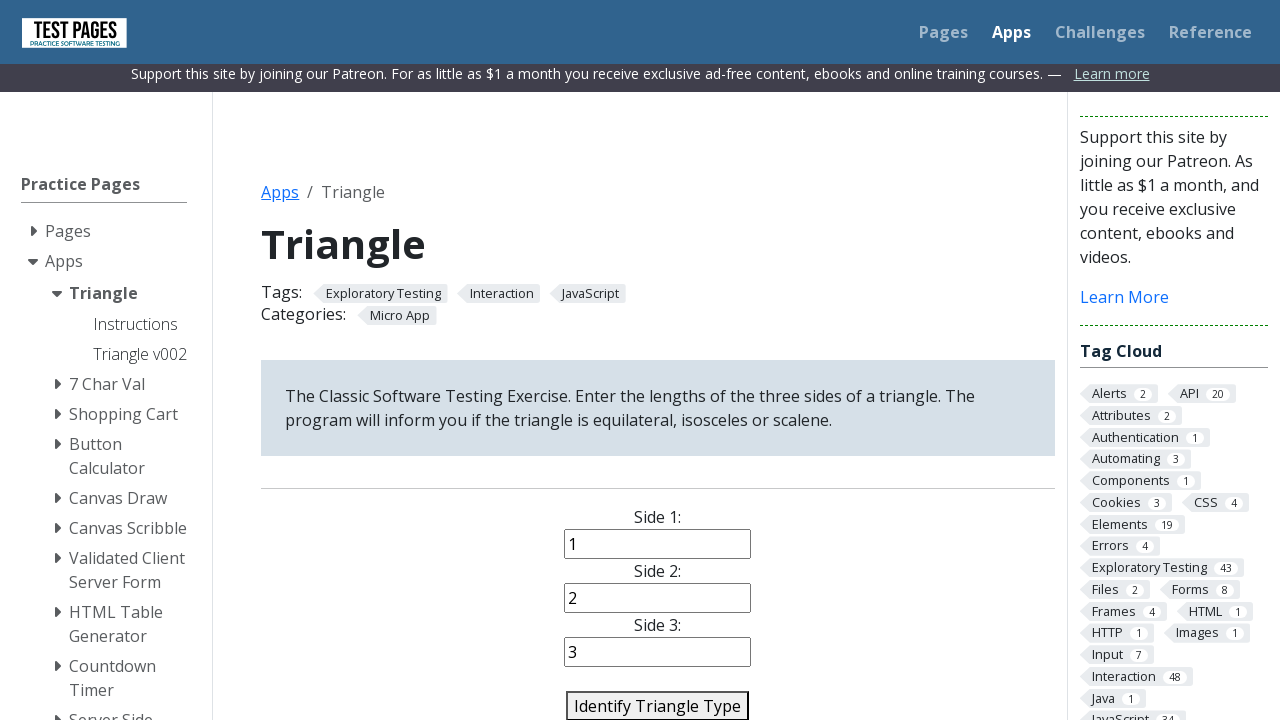

Cleared side 1 input field on #side1
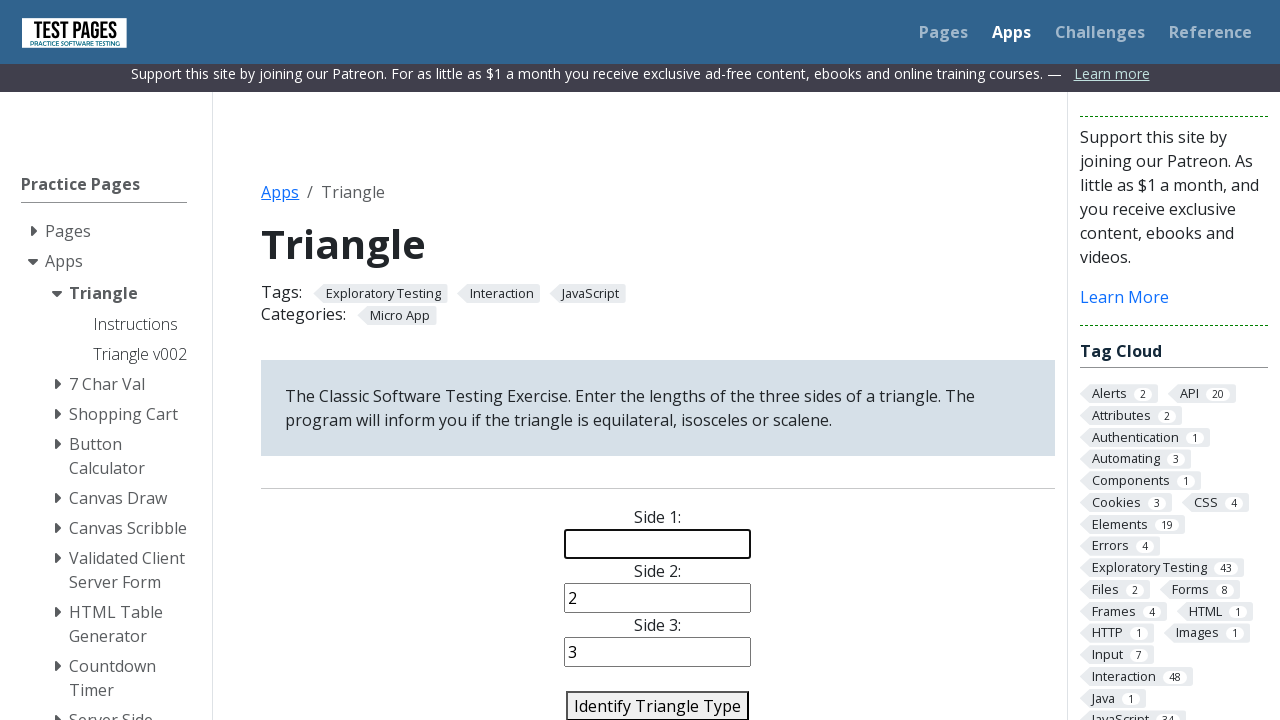

Filled side 1 with value '4' on #side1
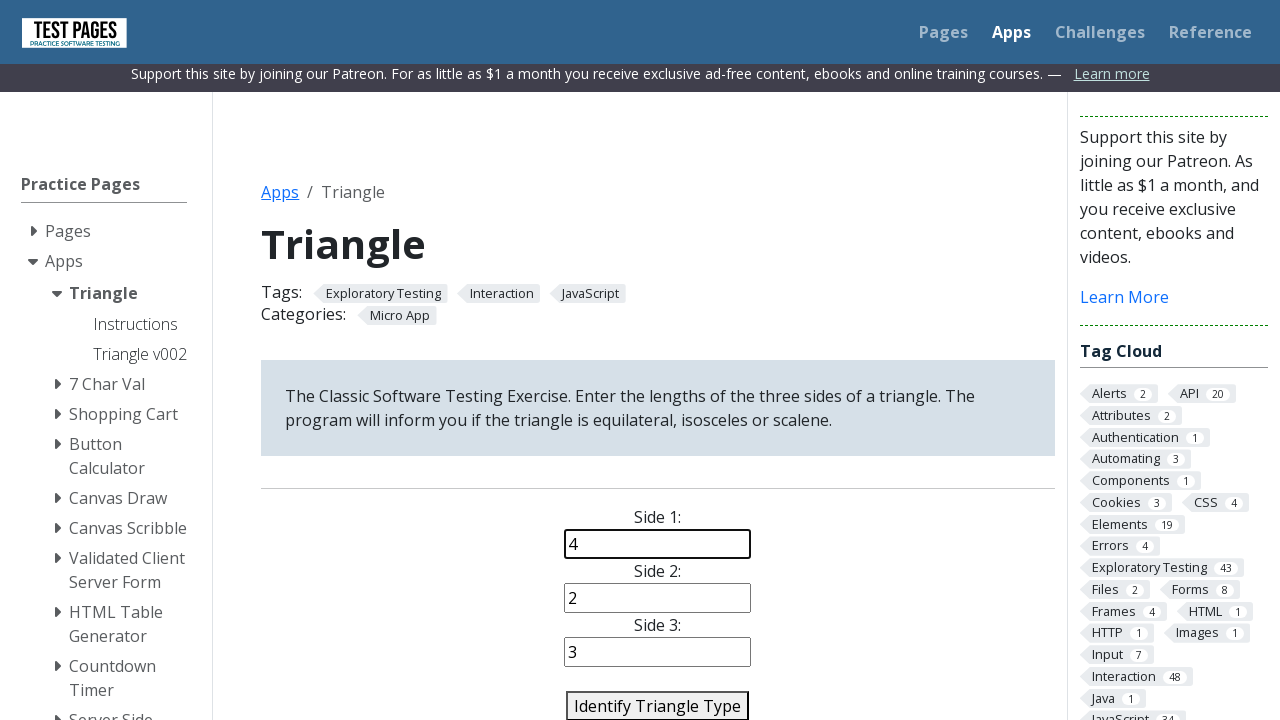

Cleared side 2 input field on #side2
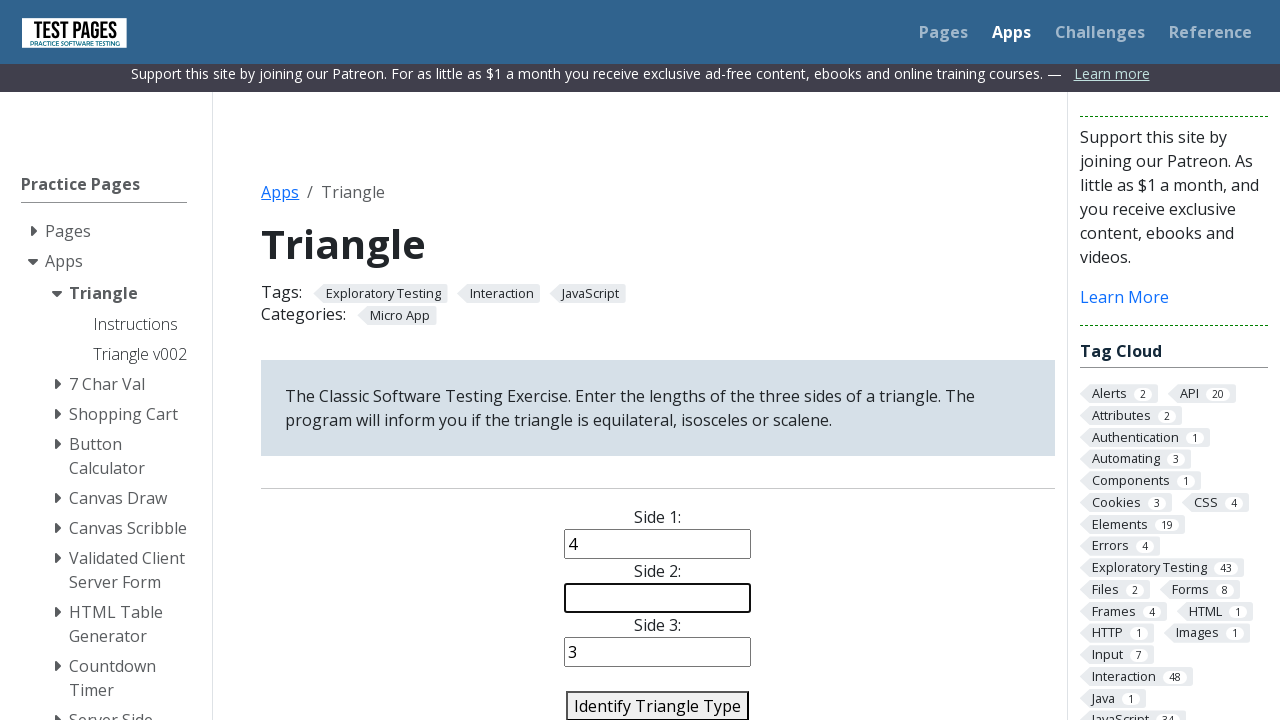

Filled side 2 with value 'e' on #side2
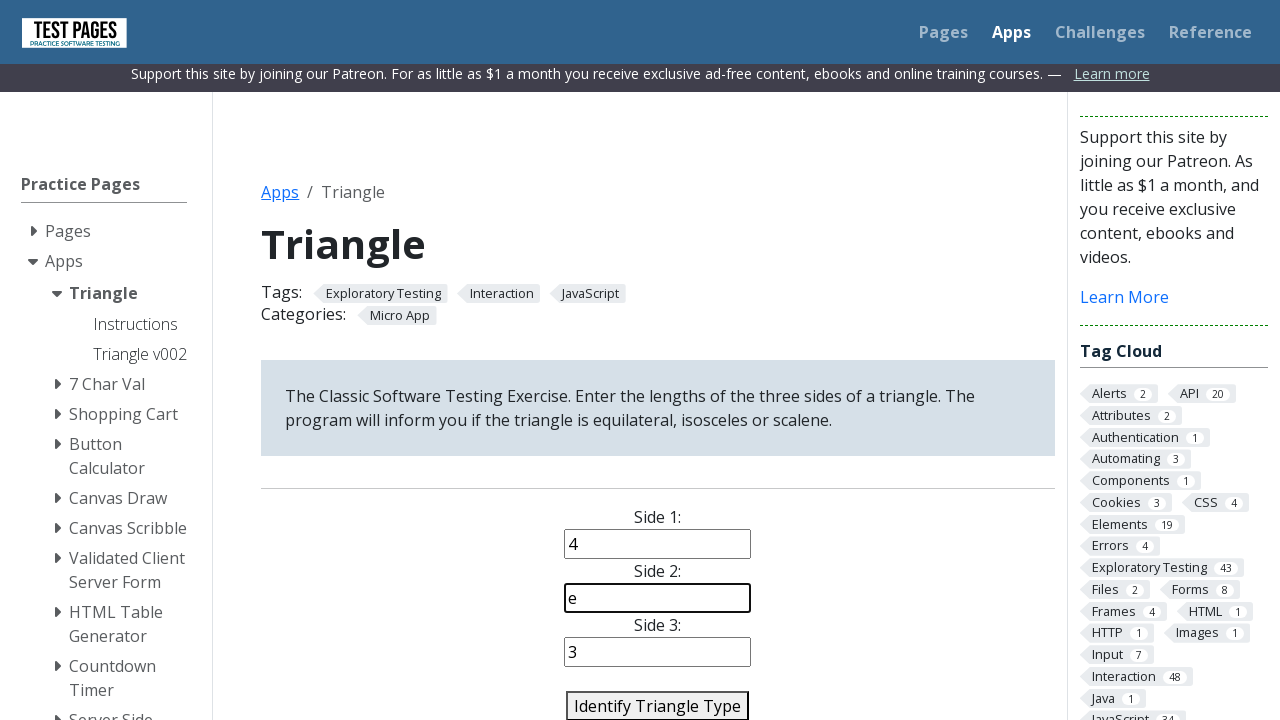

Cleared side 3 input field on #side3
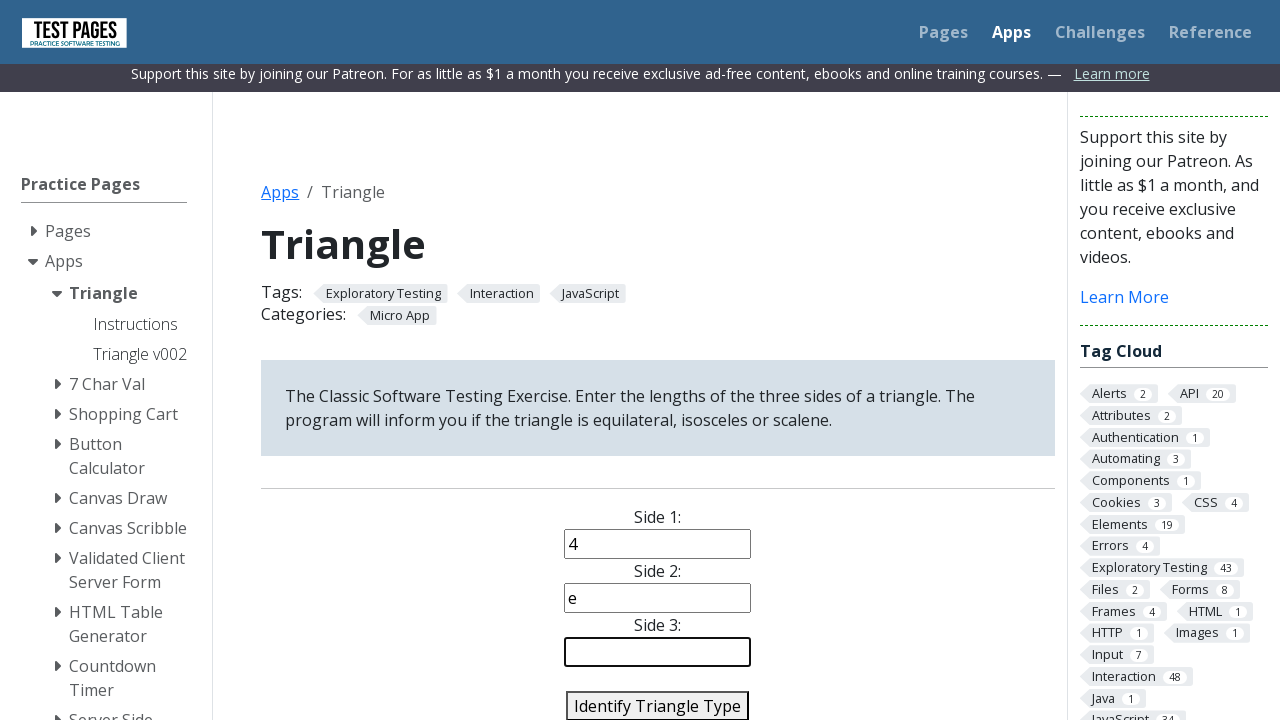

Filled side 3 with value '6' on #side3
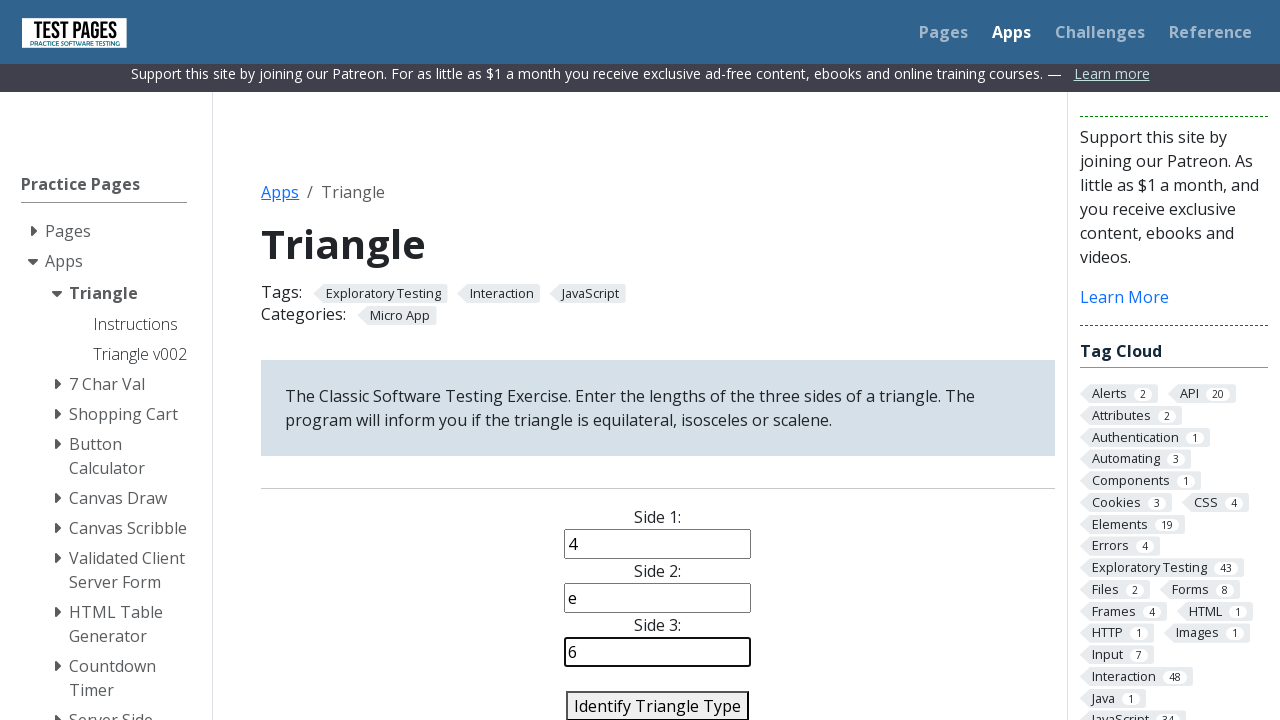

Clicked identify triangle button to classify triangle with sides 4, e, 6 at (658, 705) on #identify-triangle-action
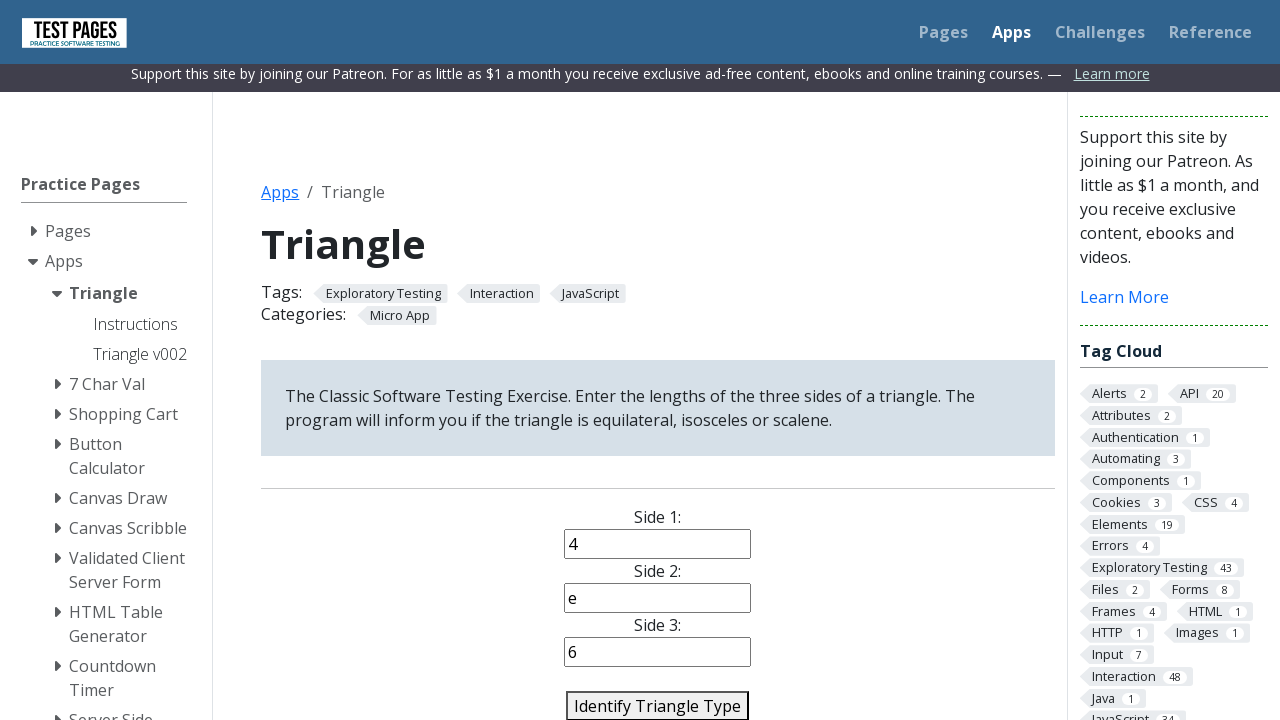

Triangle result element loaded
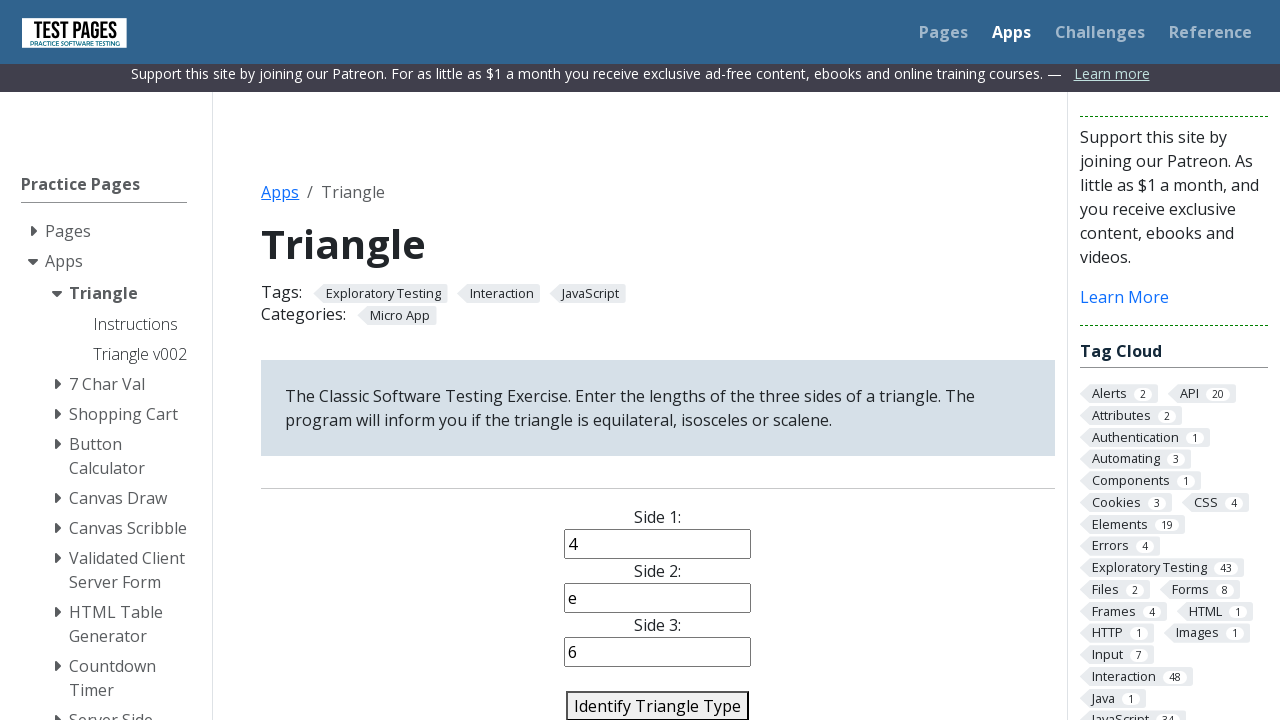

Retrieved triangle classification result: 'Error: Side 2 is not a Number'
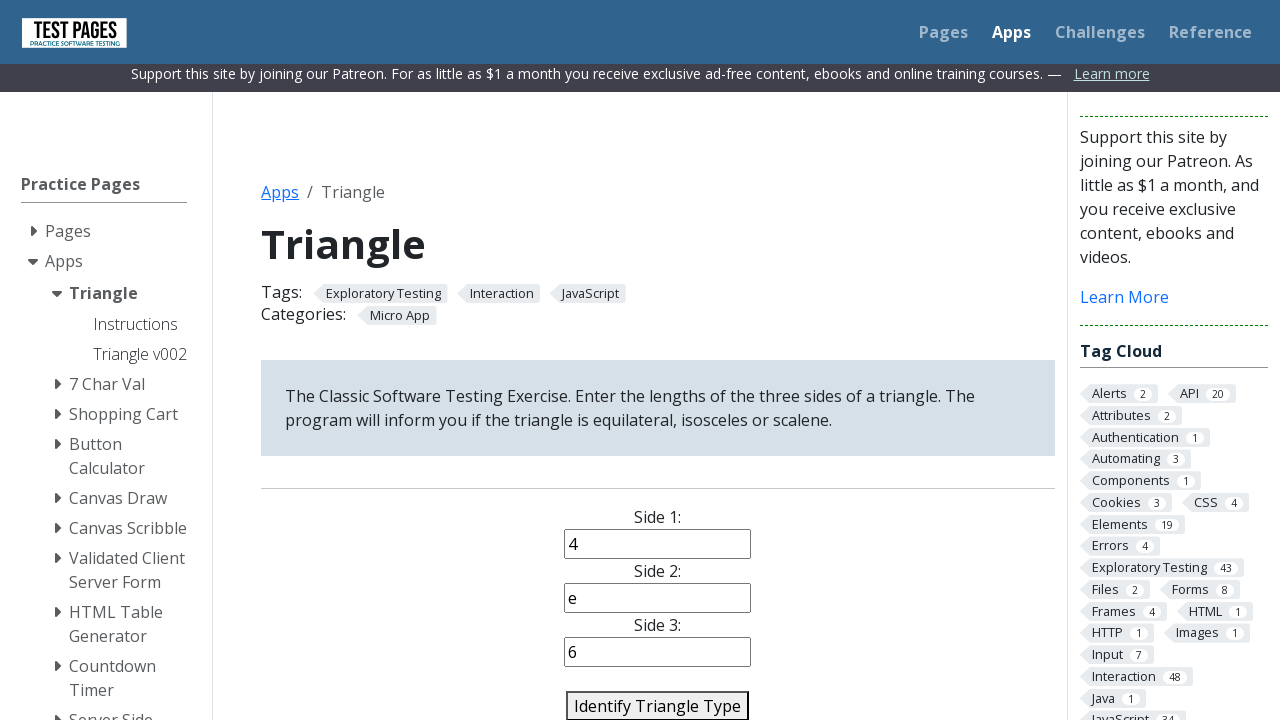

Verified result matches expected value 'Error: Side 2 is not a Number'
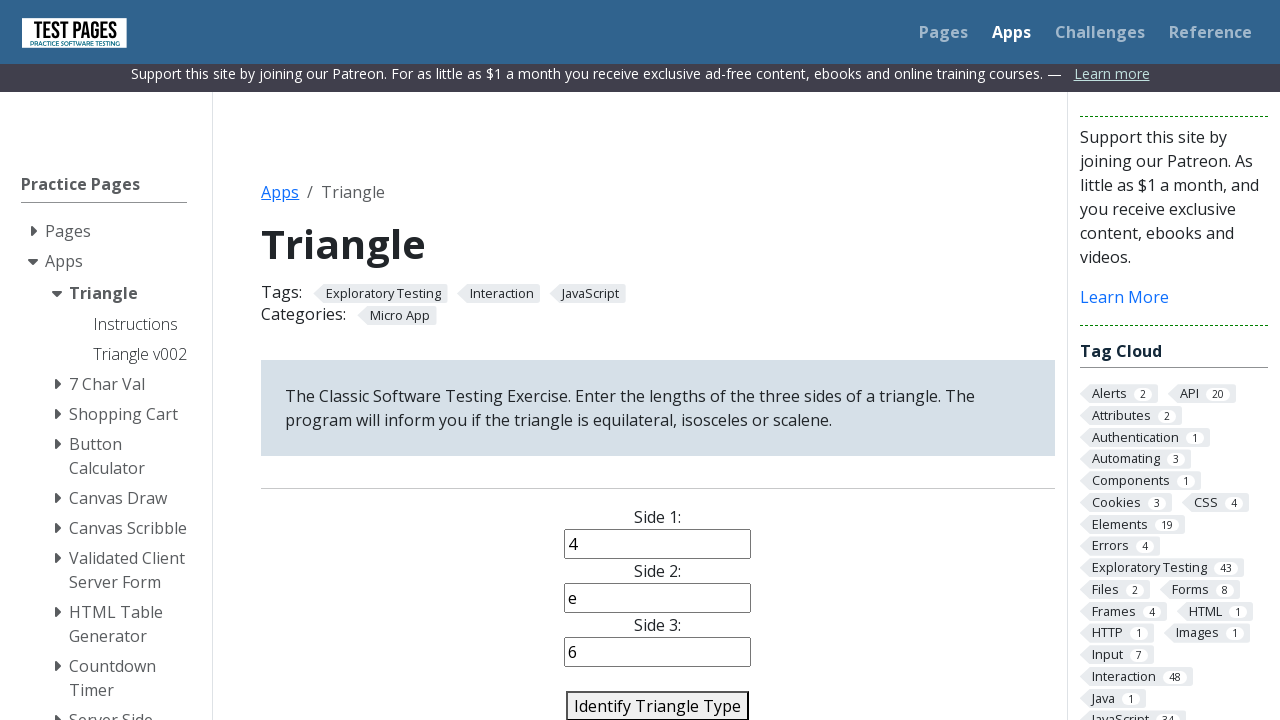

Cleared side 1 input field on #side1
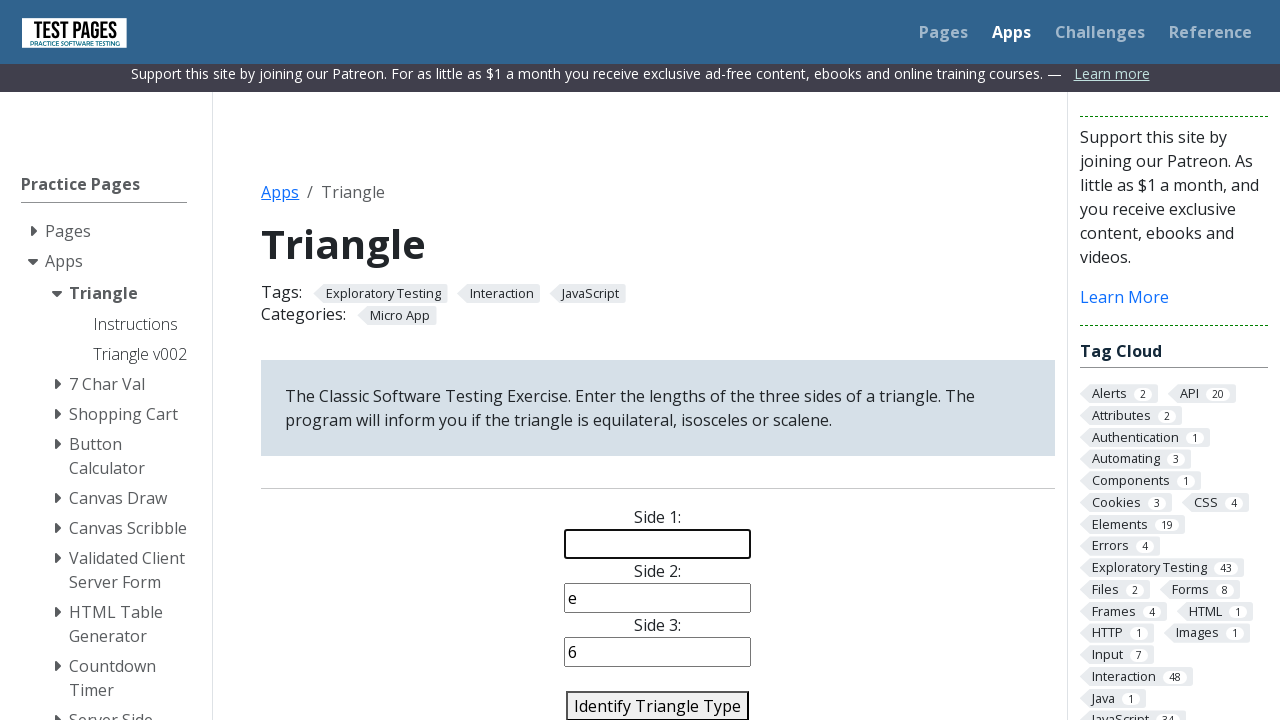

Filled side 1 with value '%' on #side1
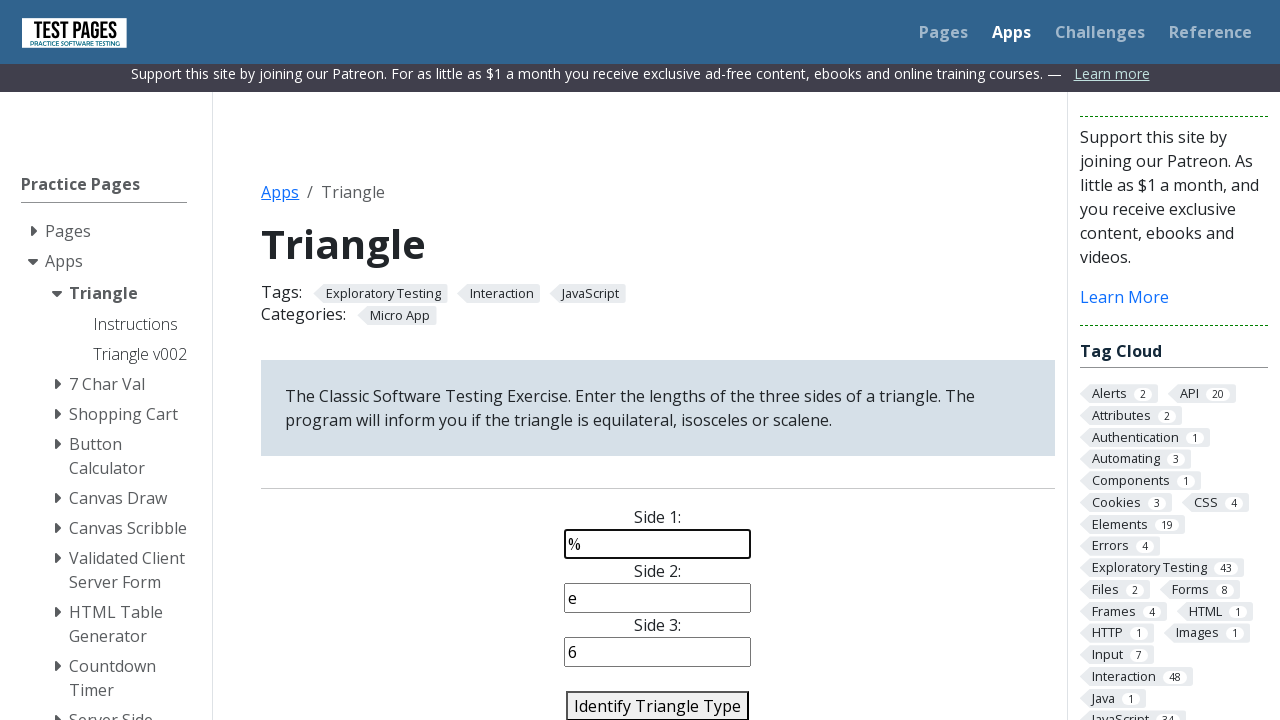

Cleared side 2 input field on #side2
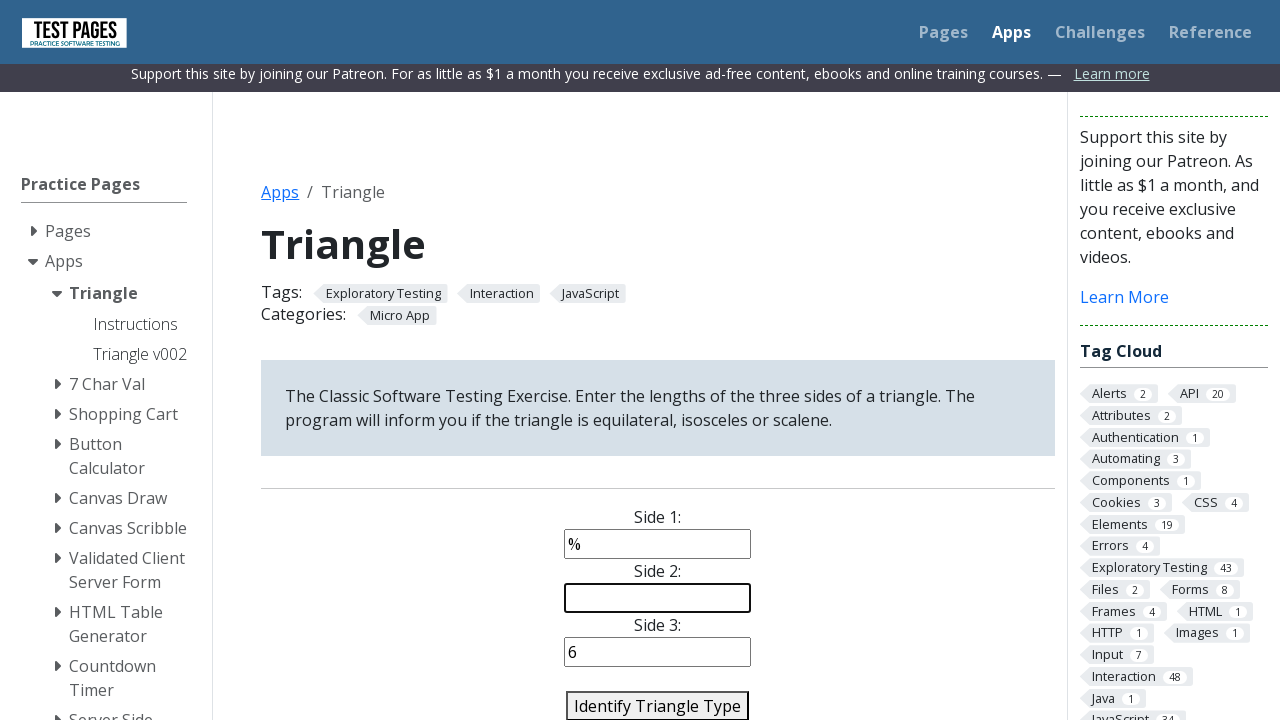

Filled side 2 with value '3' on #side2
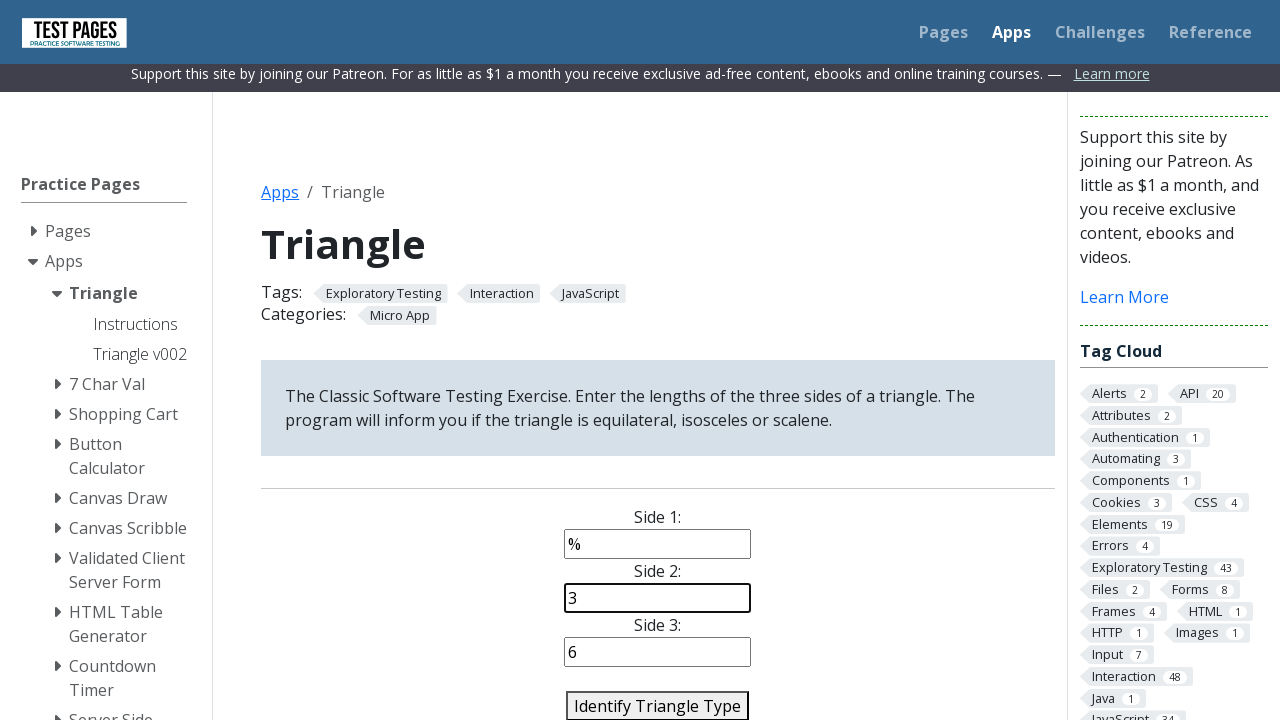

Cleared side 3 input field on #side3
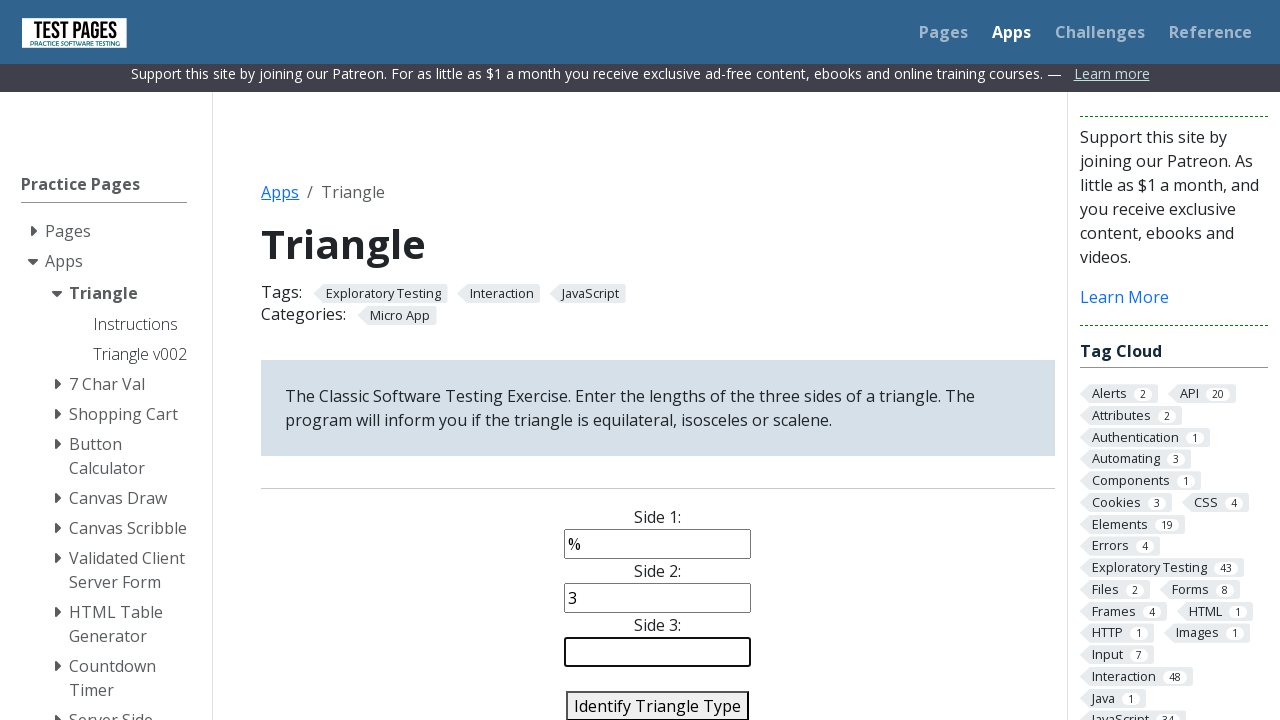

Filled side 3 with value '4' on #side3
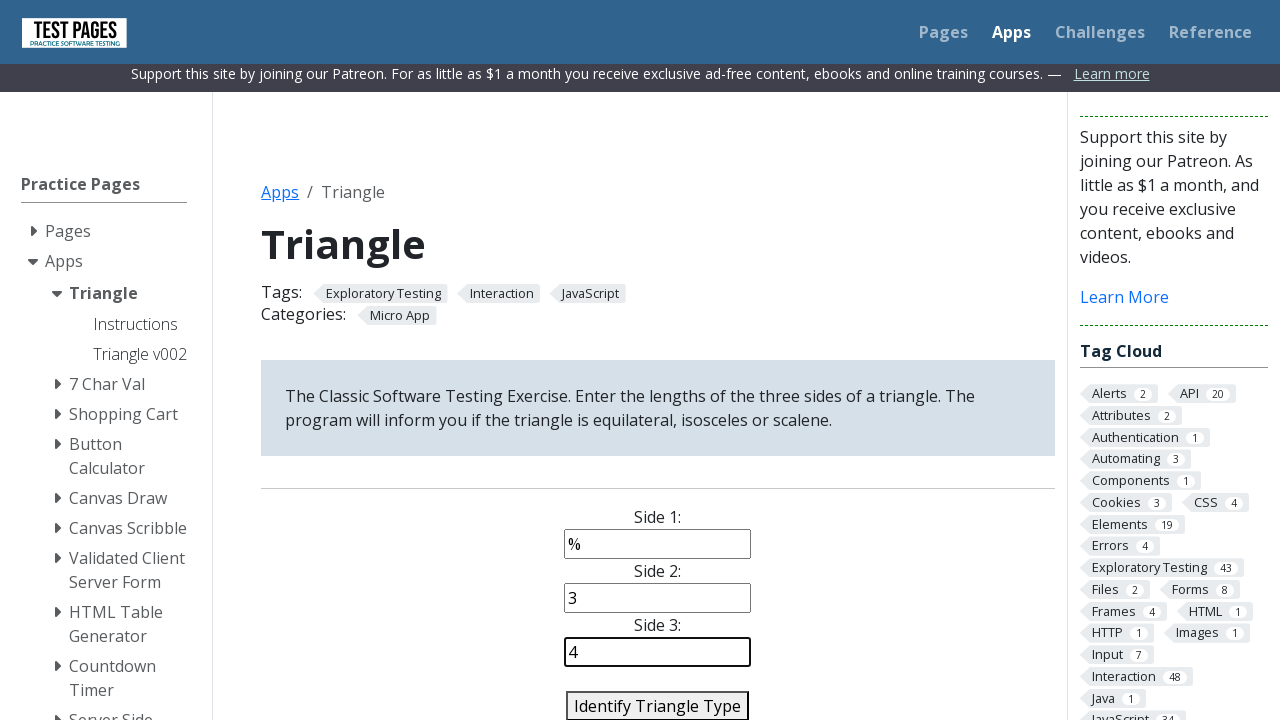

Clicked identify triangle button to classify triangle with sides %, 3, 4 at (658, 705) on #identify-triangle-action
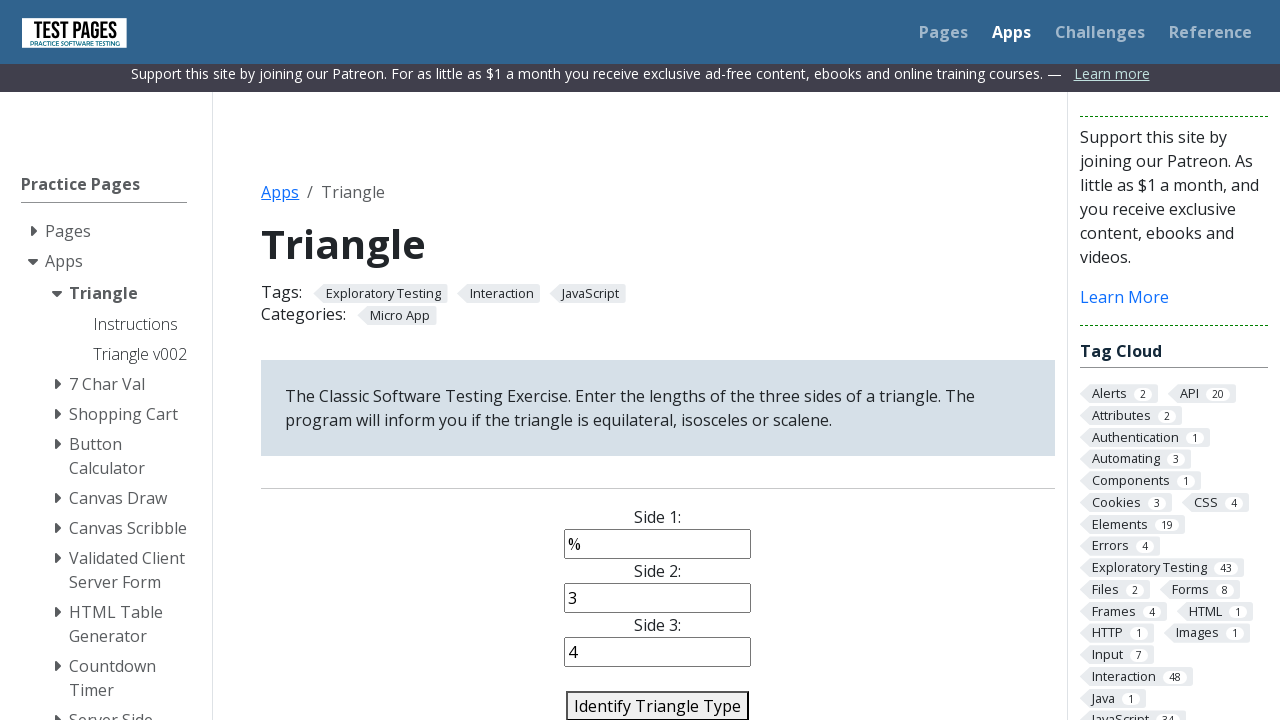

Triangle result element loaded
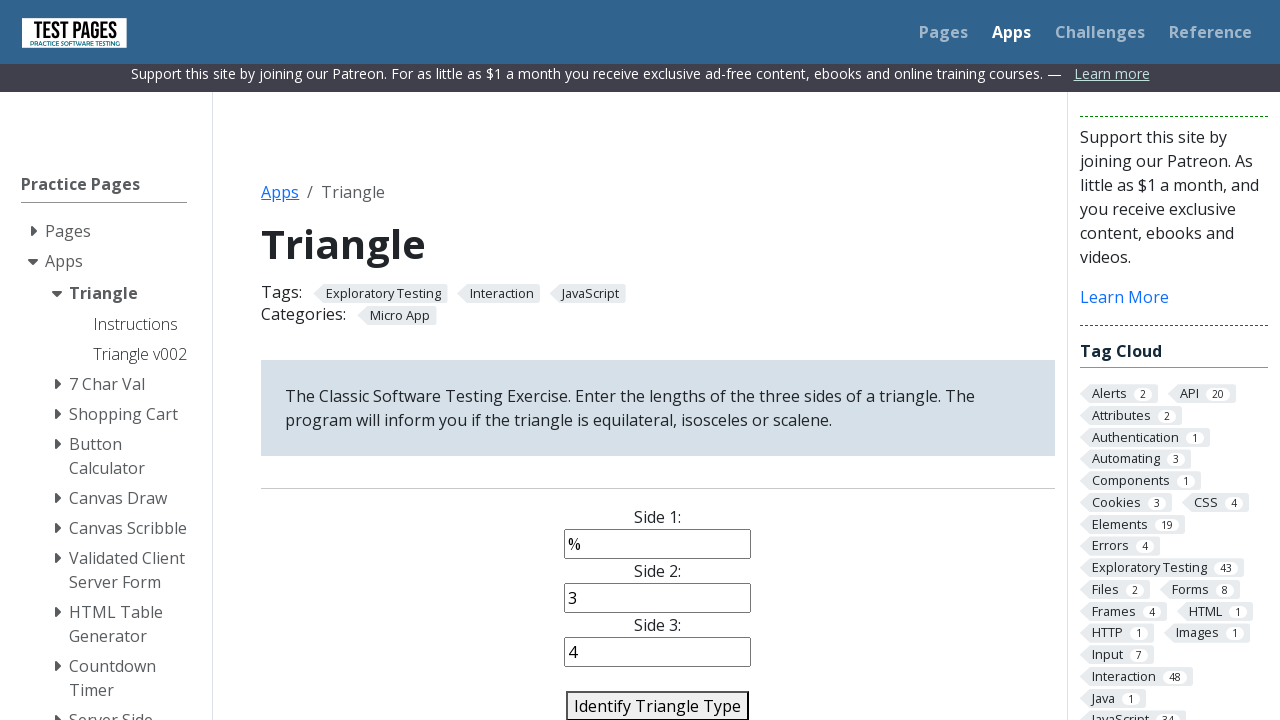

Retrieved triangle classification result: 'Error: Side 1 is not a Number'
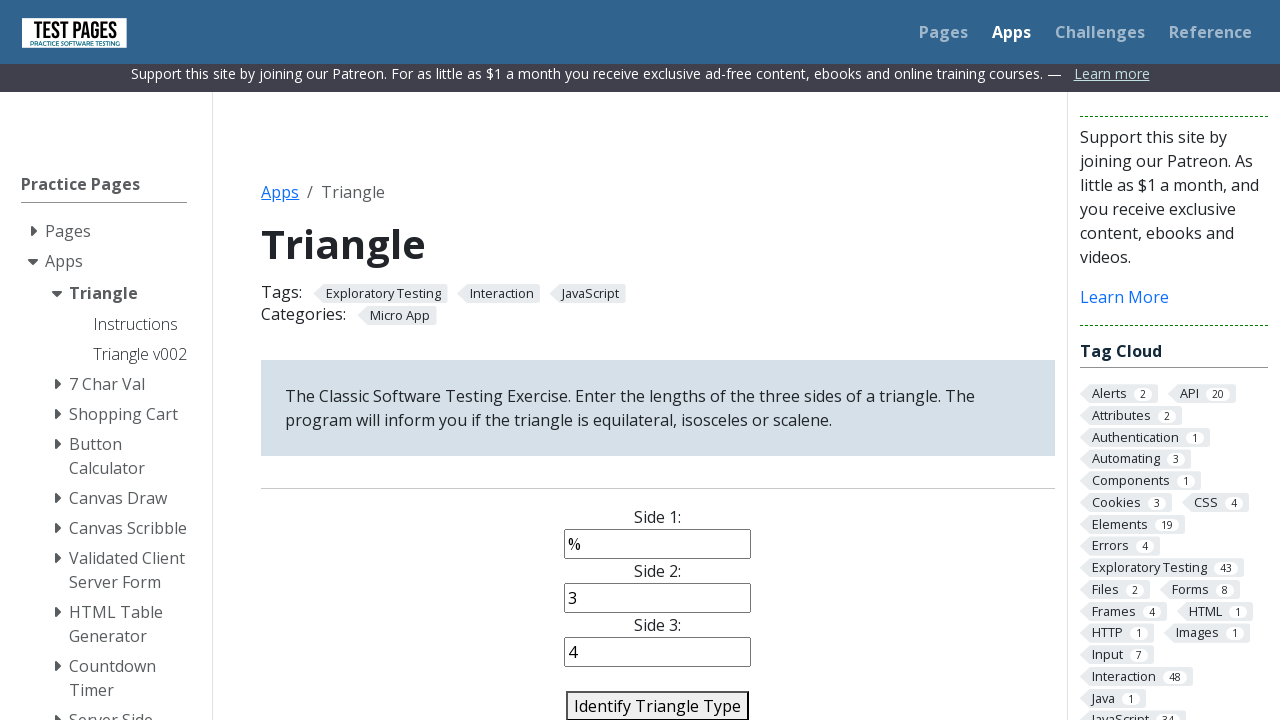

Verified result matches expected value 'Error: Side 1 is not a Number'
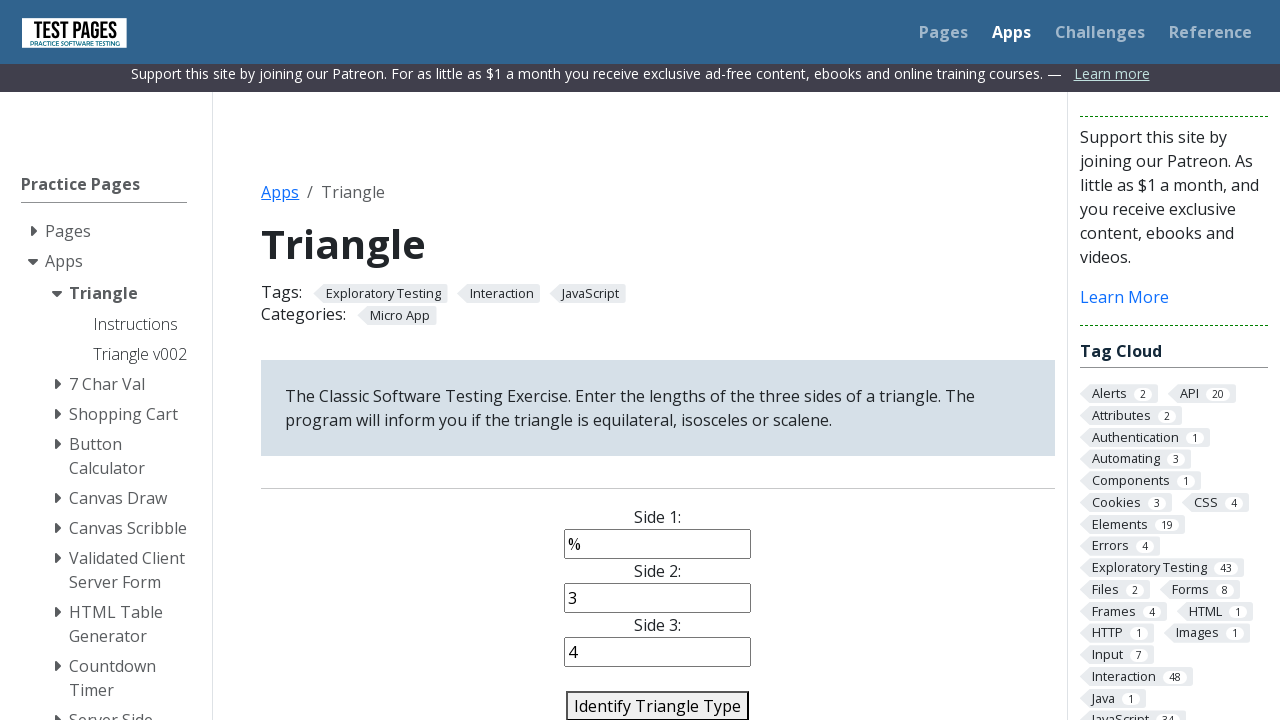

Cleared side 1 input field on #side1
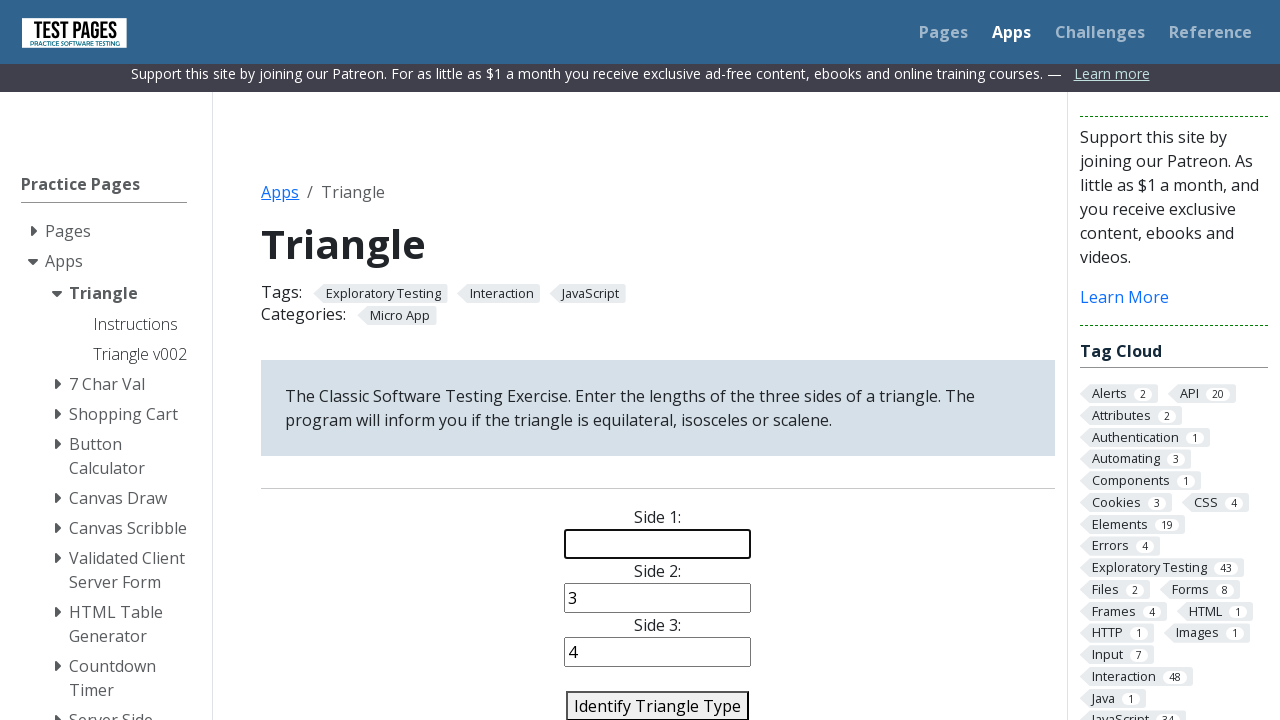

Filled side 1 with value '3' on #side1
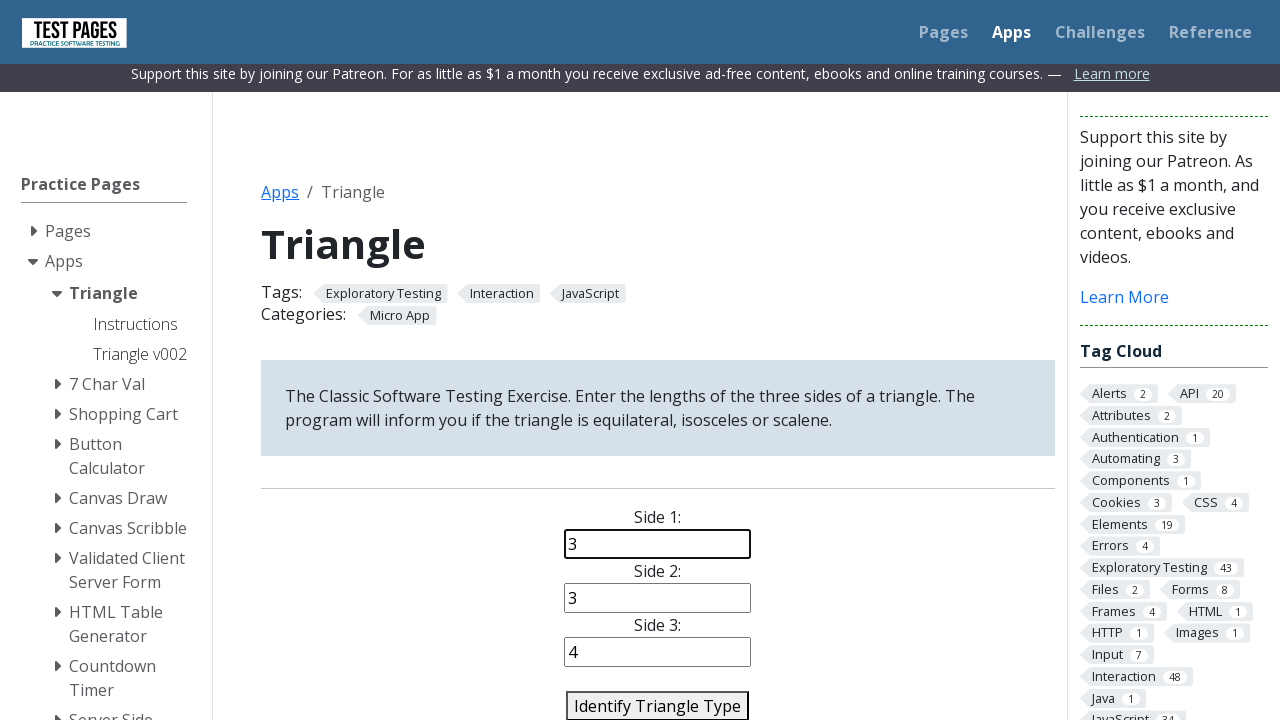

Cleared side 2 input field on #side2
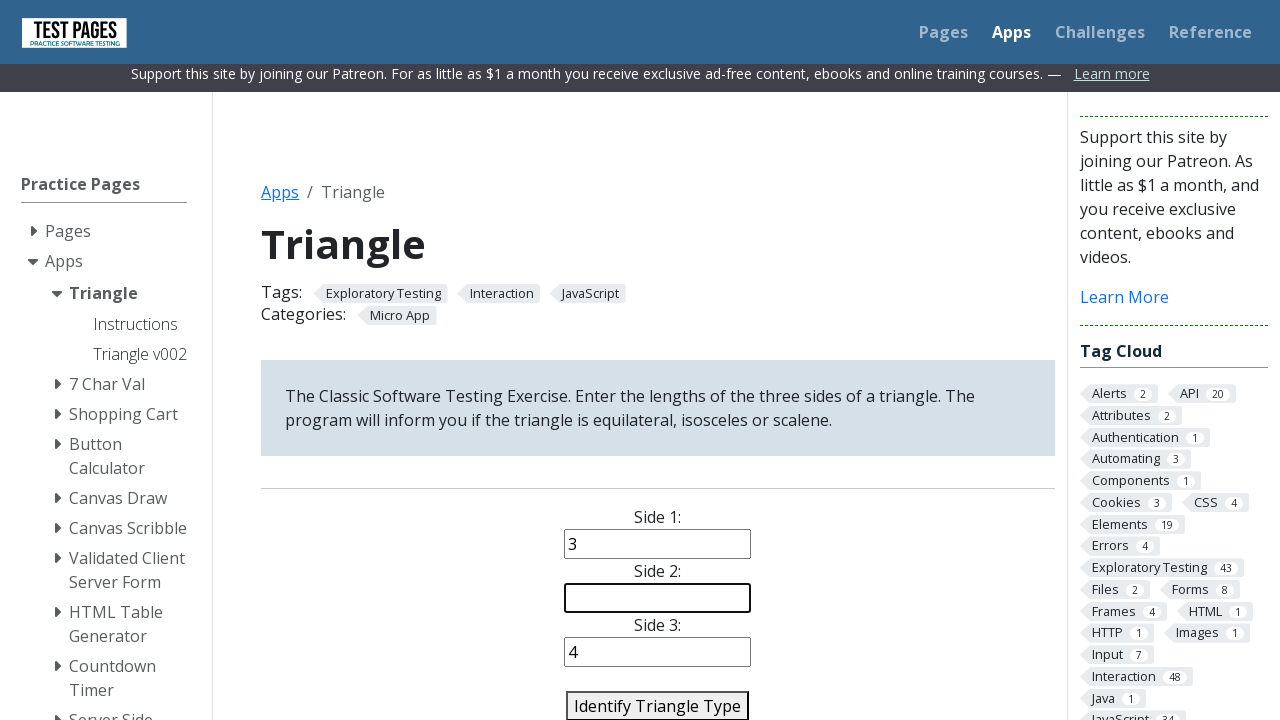

Filled side 2 with value '3' on #side2
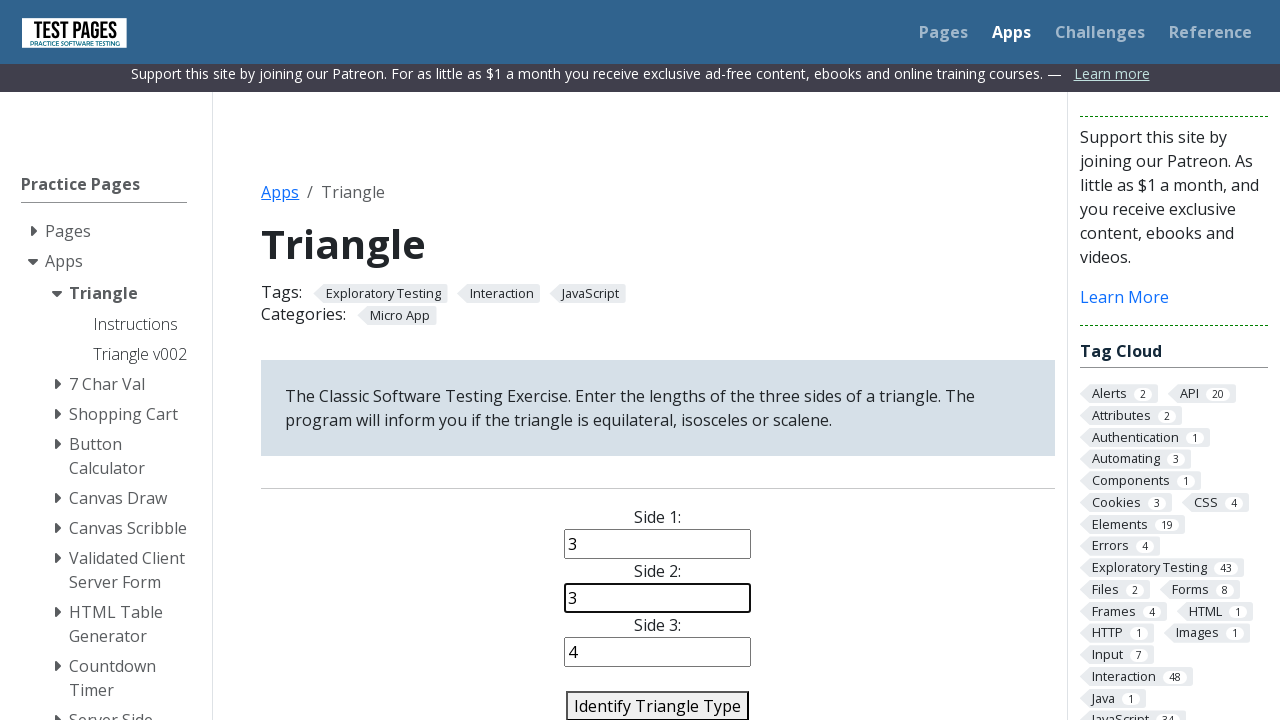

Cleared side 3 input field on #side3
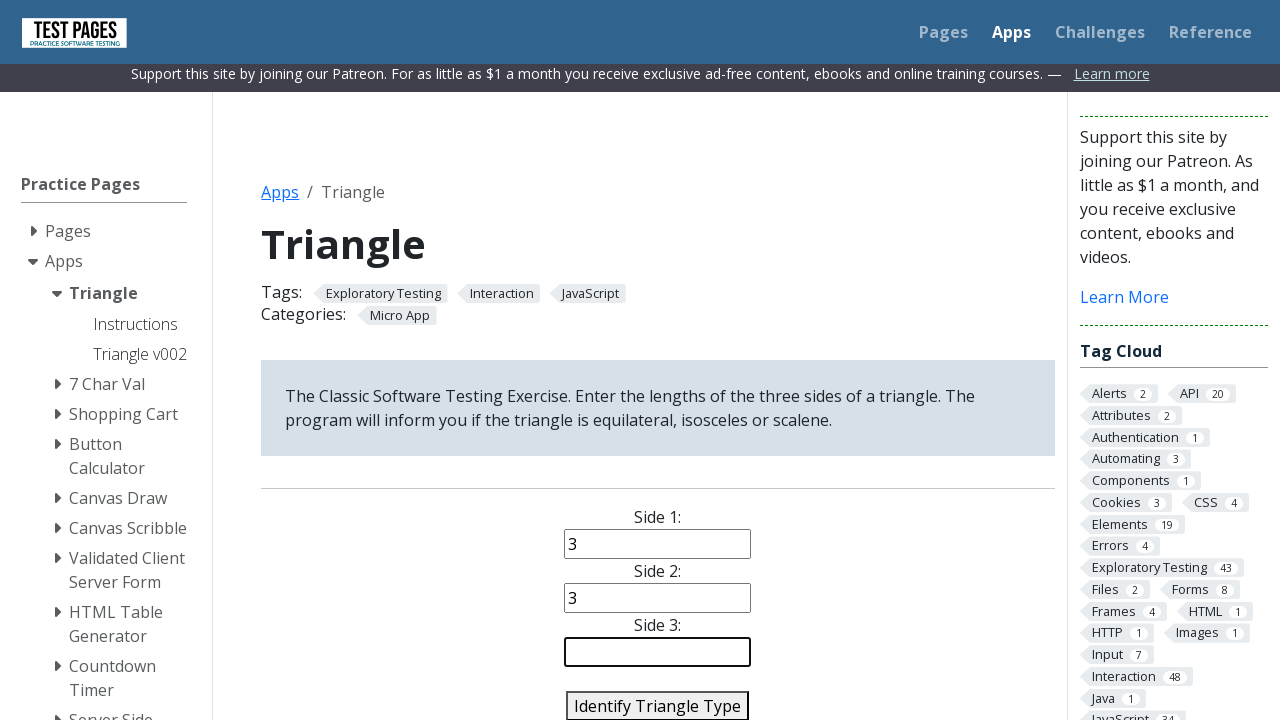

Filled side 3 with value '3' on #side3
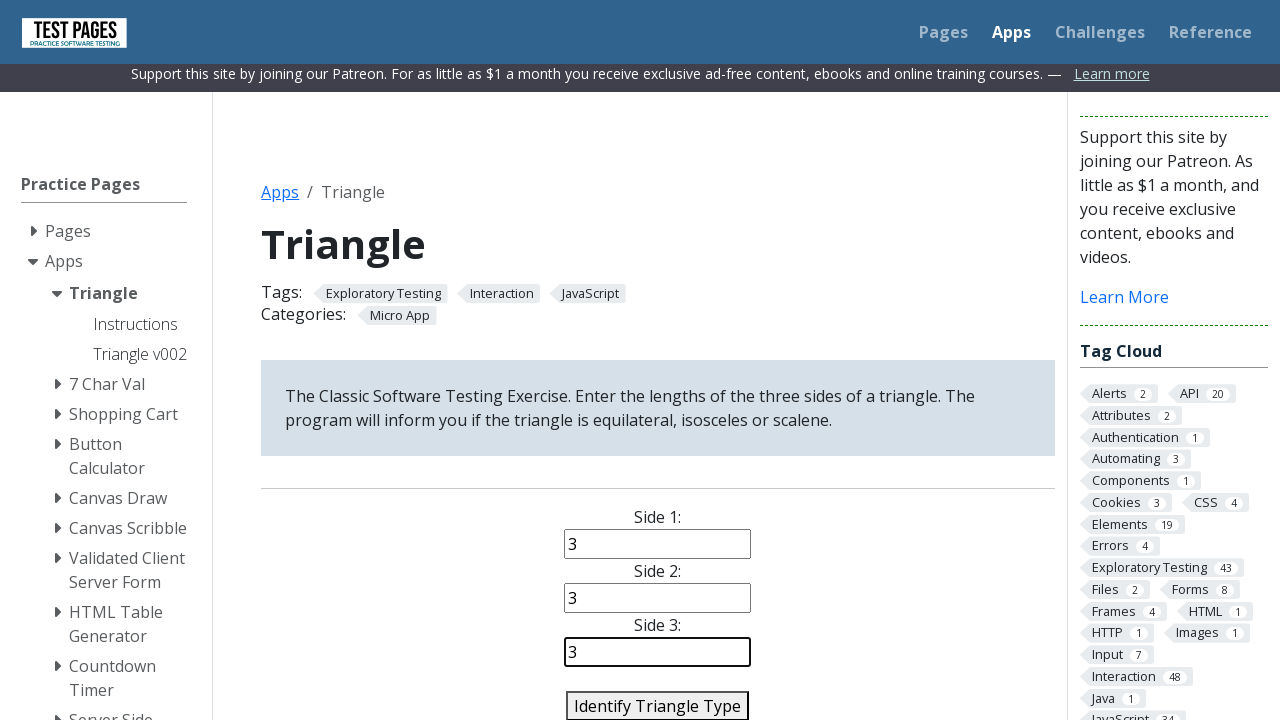

Clicked identify triangle button to classify triangle with sides 3, 3, 3 at (658, 705) on #identify-triangle-action
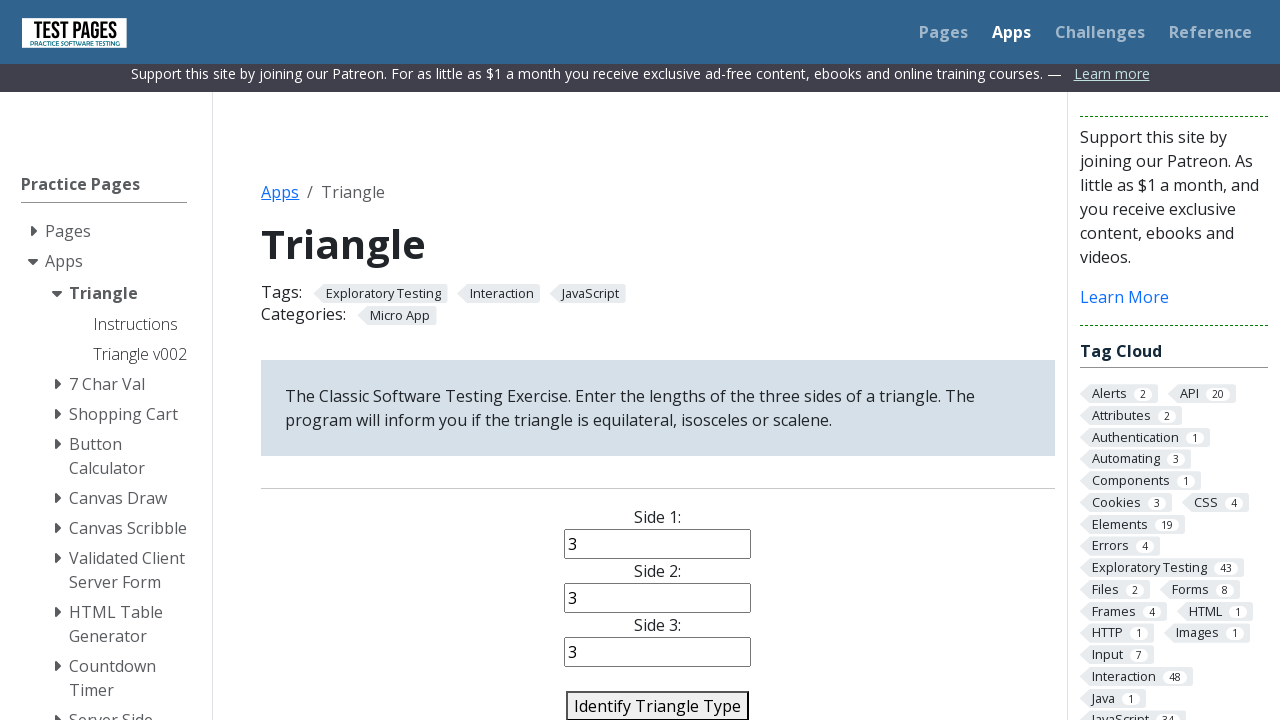

Triangle result element loaded
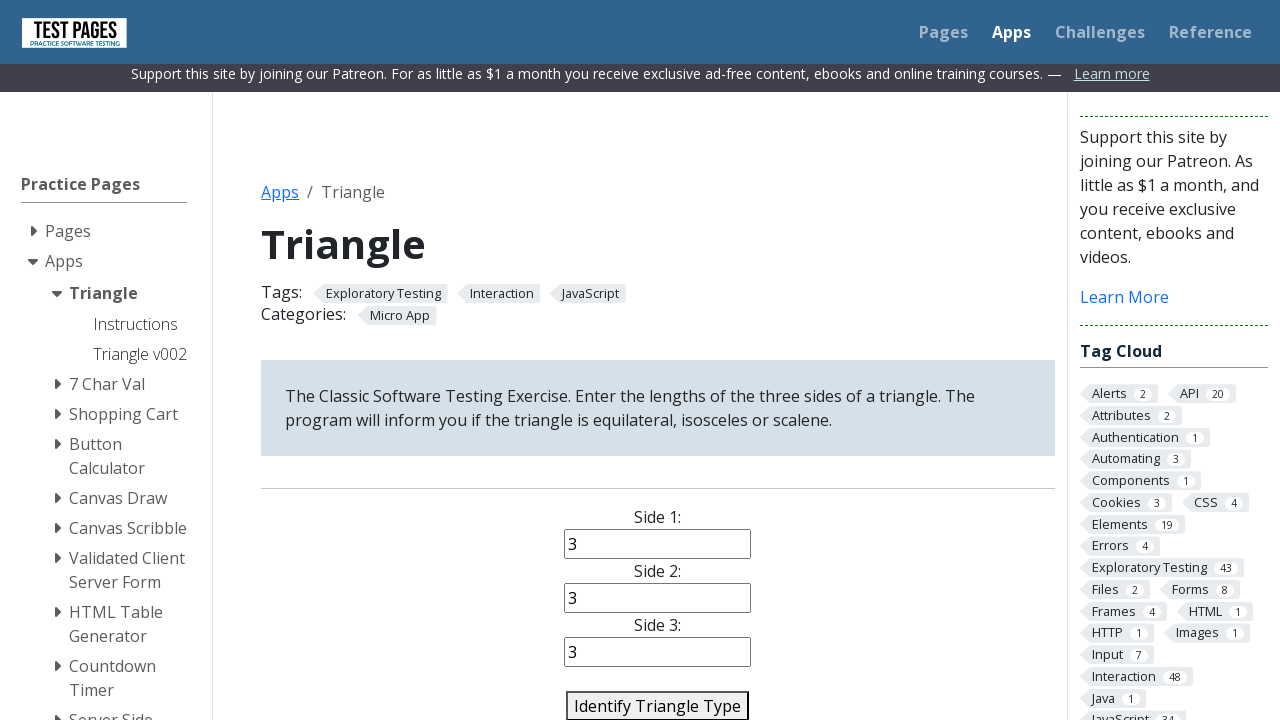

Retrieved triangle classification result: 'Equilateral'
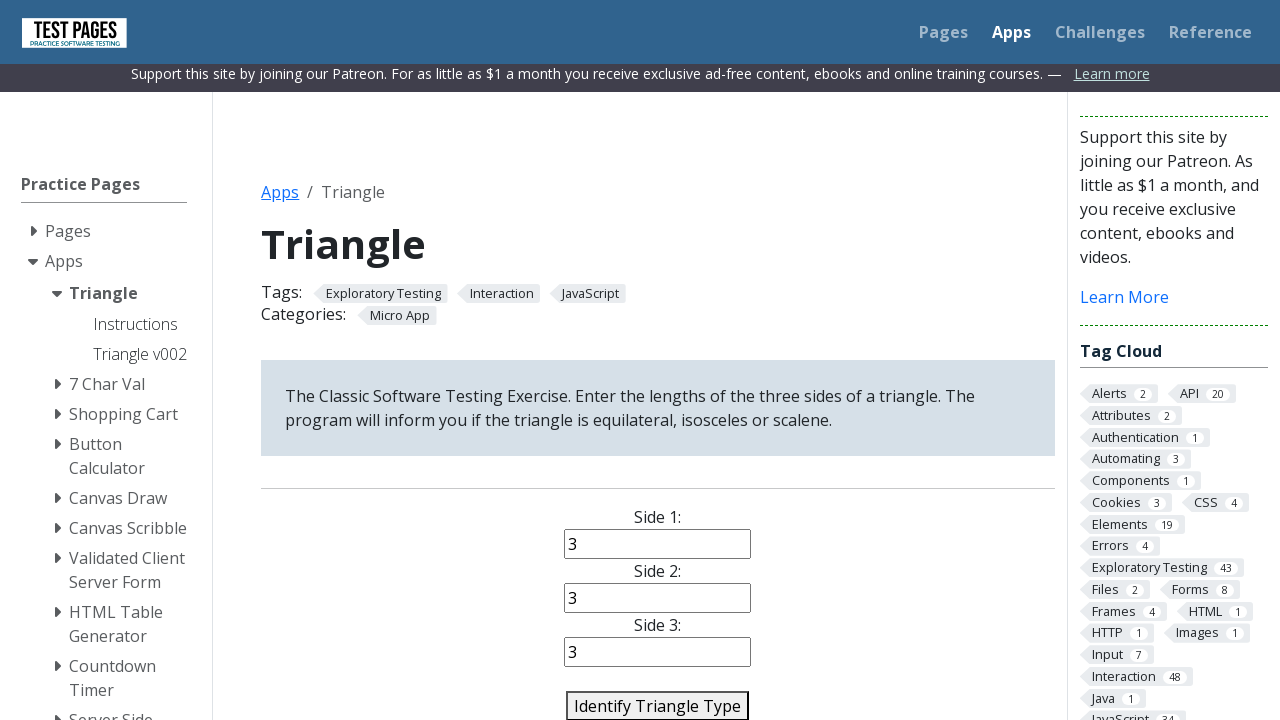

Verified result matches expected value 'Equilateral'
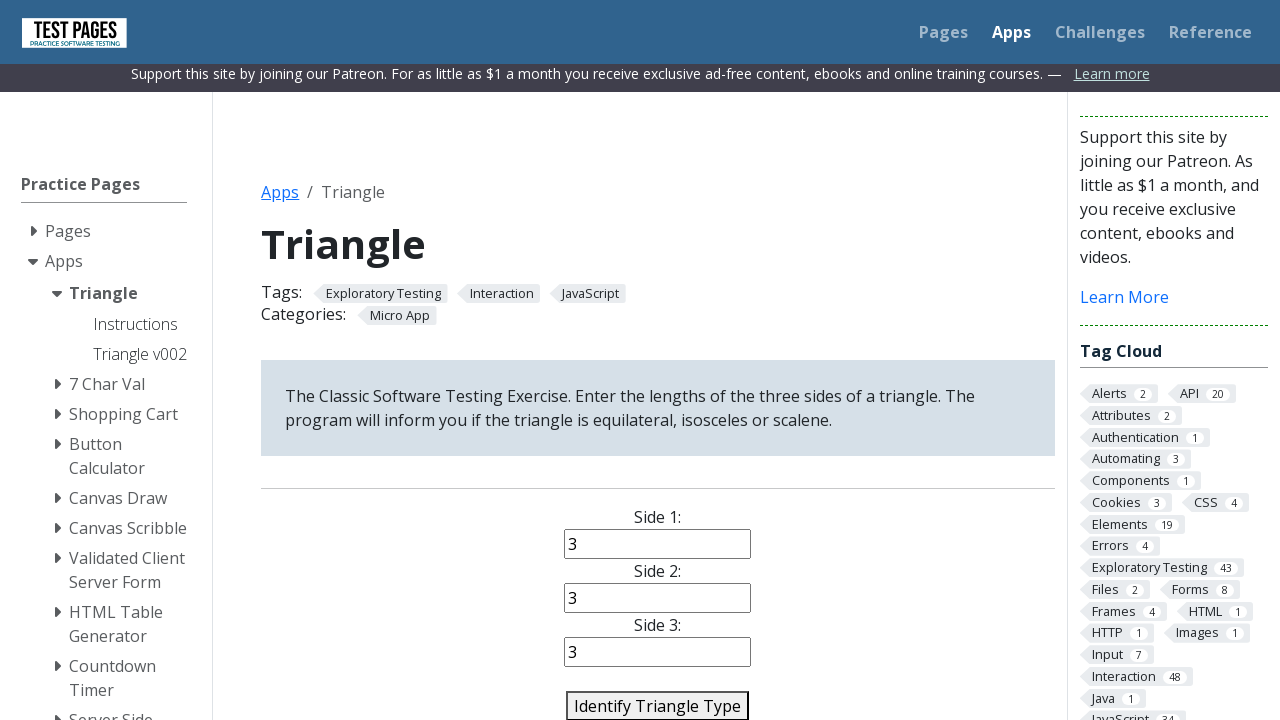

Cleared side 1 input field on #side1
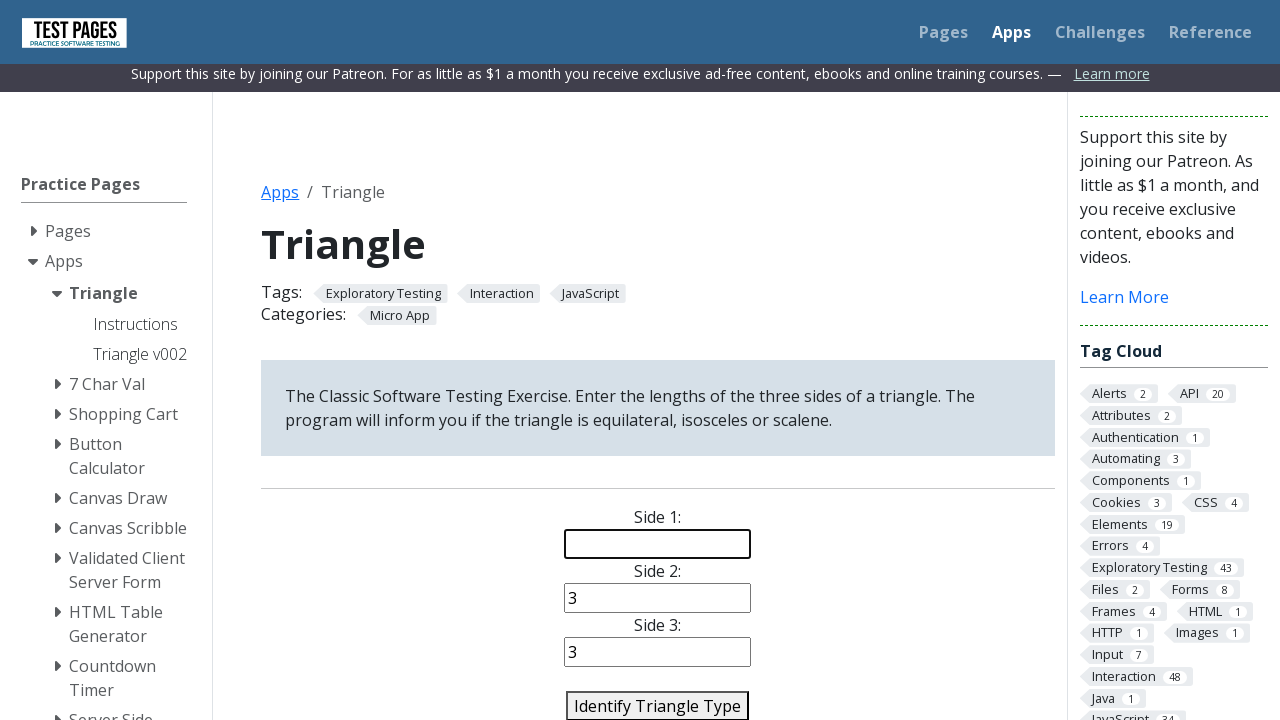

Filled side 1 with value '5' on #side1
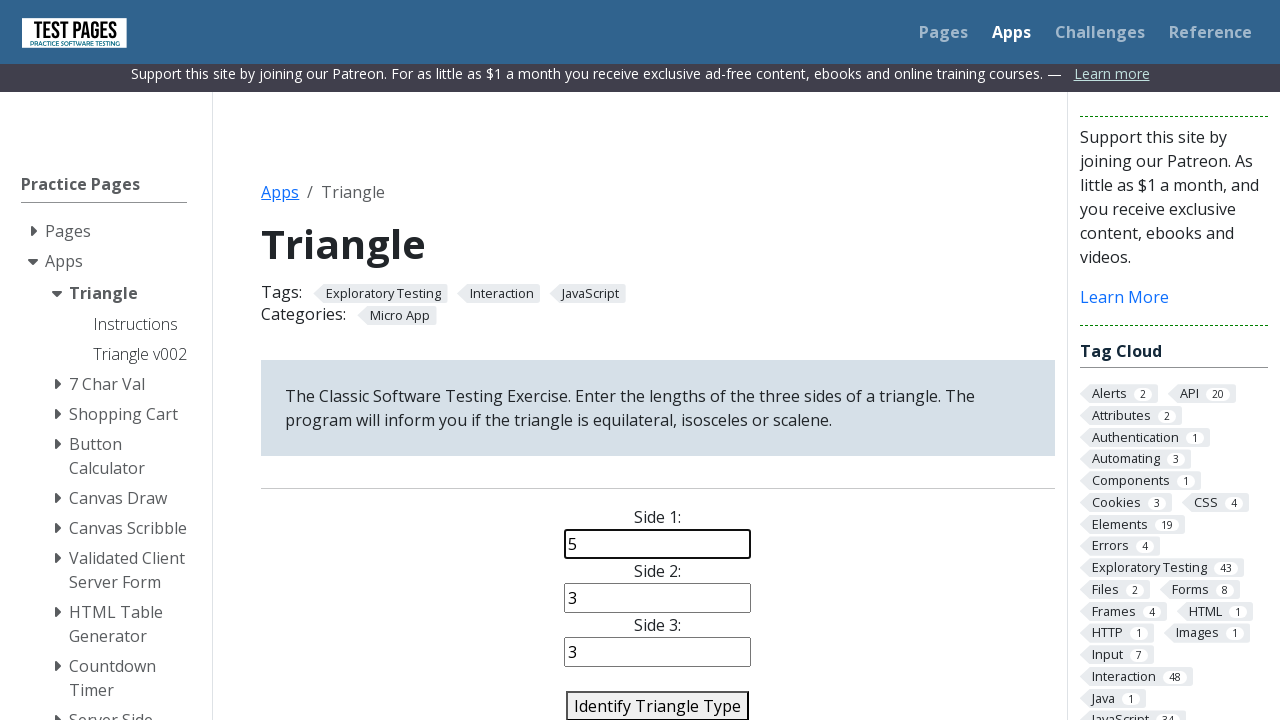

Cleared side 2 input field on #side2
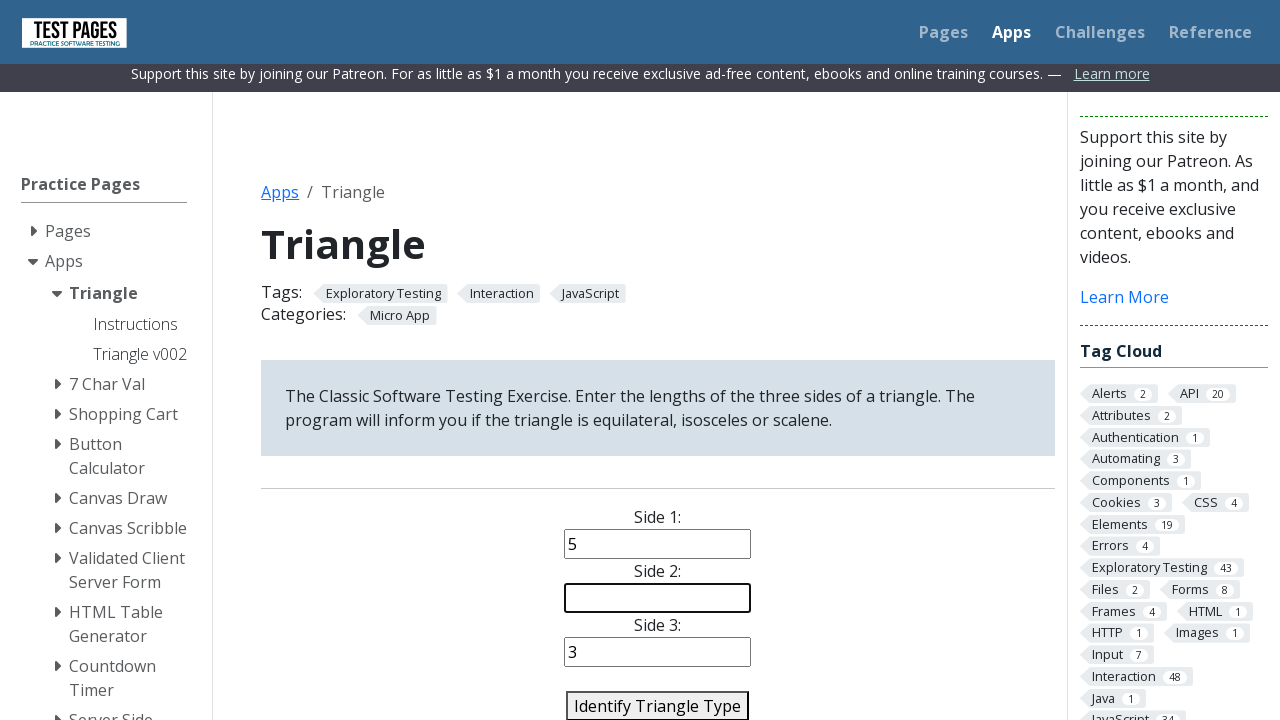

Filled side 2 with value '5' on #side2
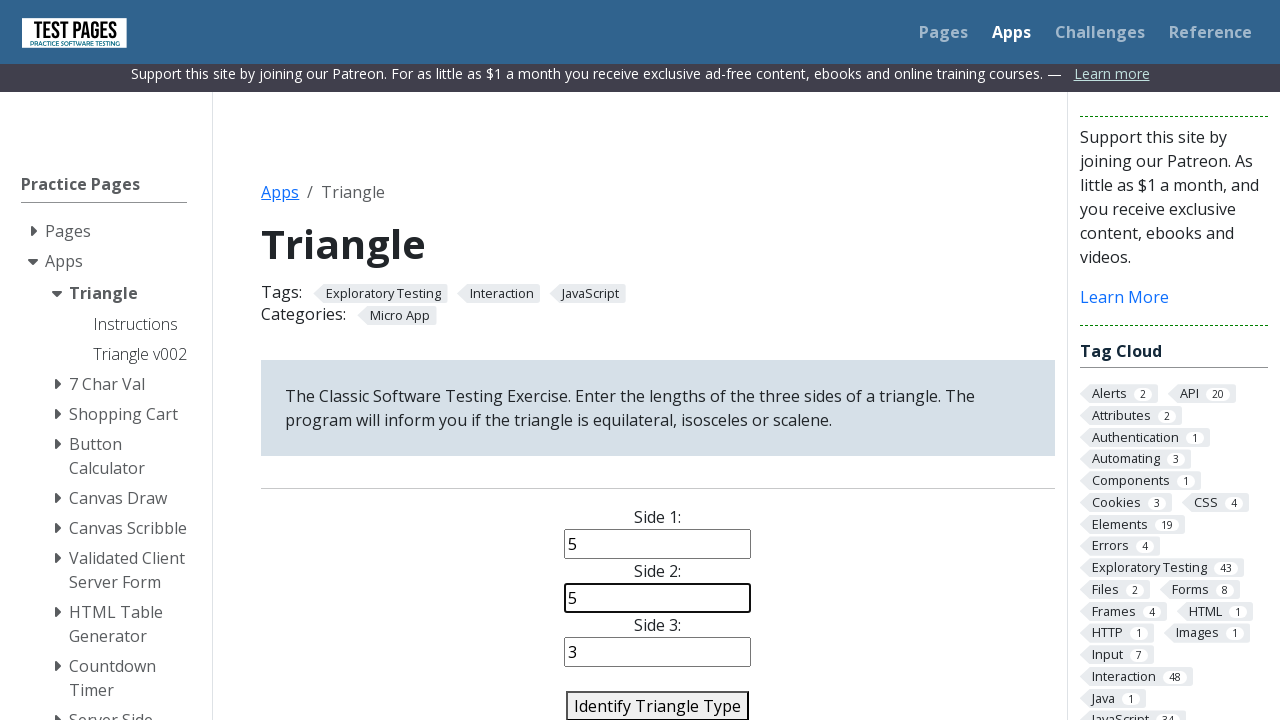

Cleared side 3 input field on #side3
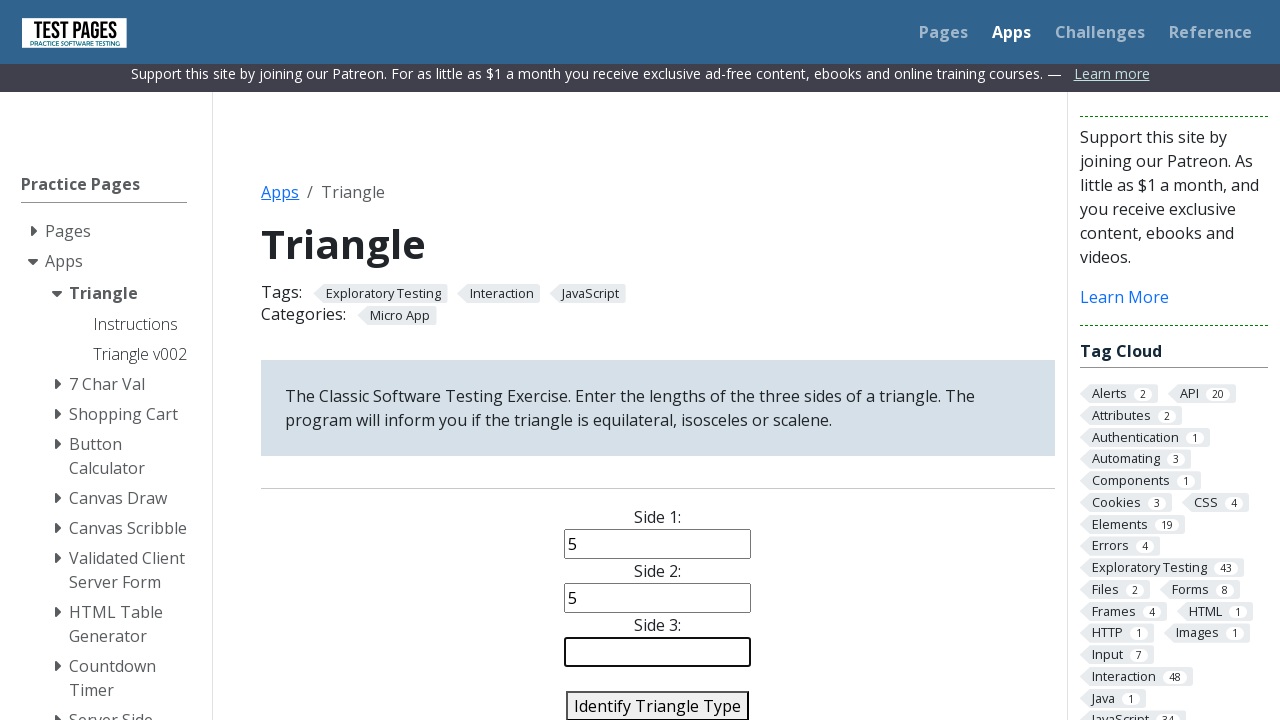

Filled side 3 with value '8' on #side3
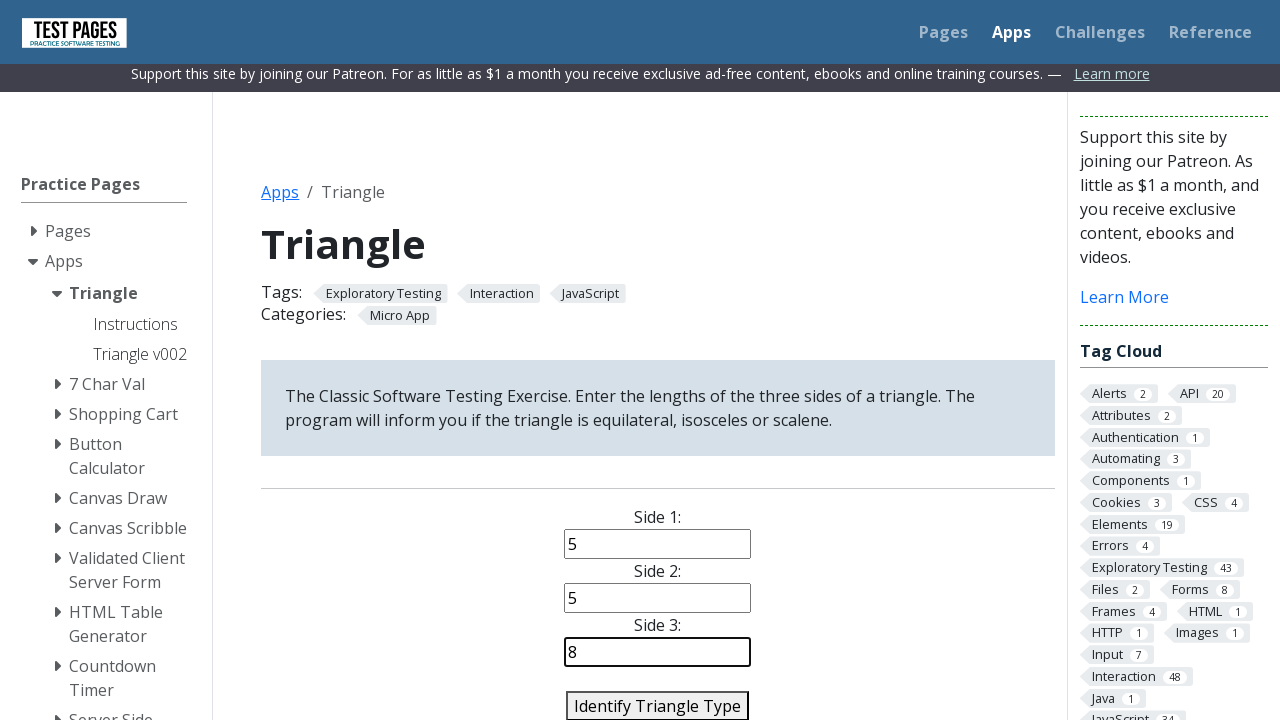

Clicked identify triangle button to classify triangle with sides 5, 5, 8 at (658, 705) on #identify-triangle-action
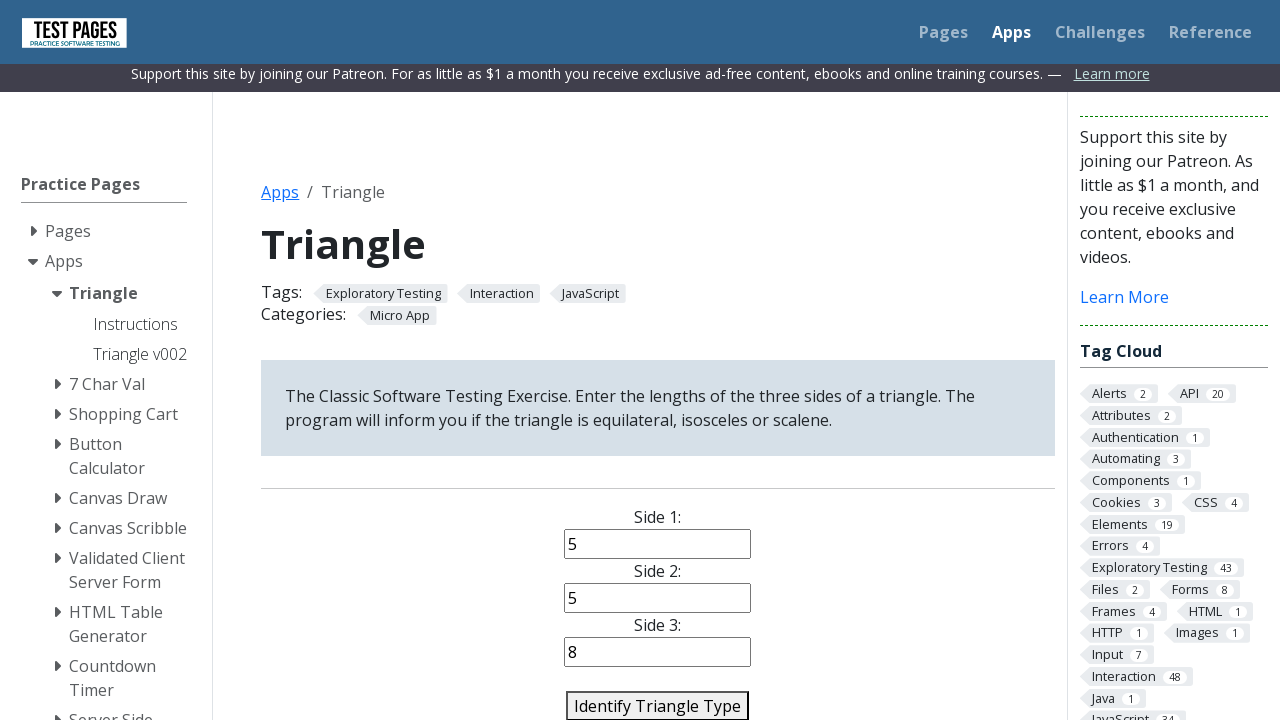

Triangle result element loaded
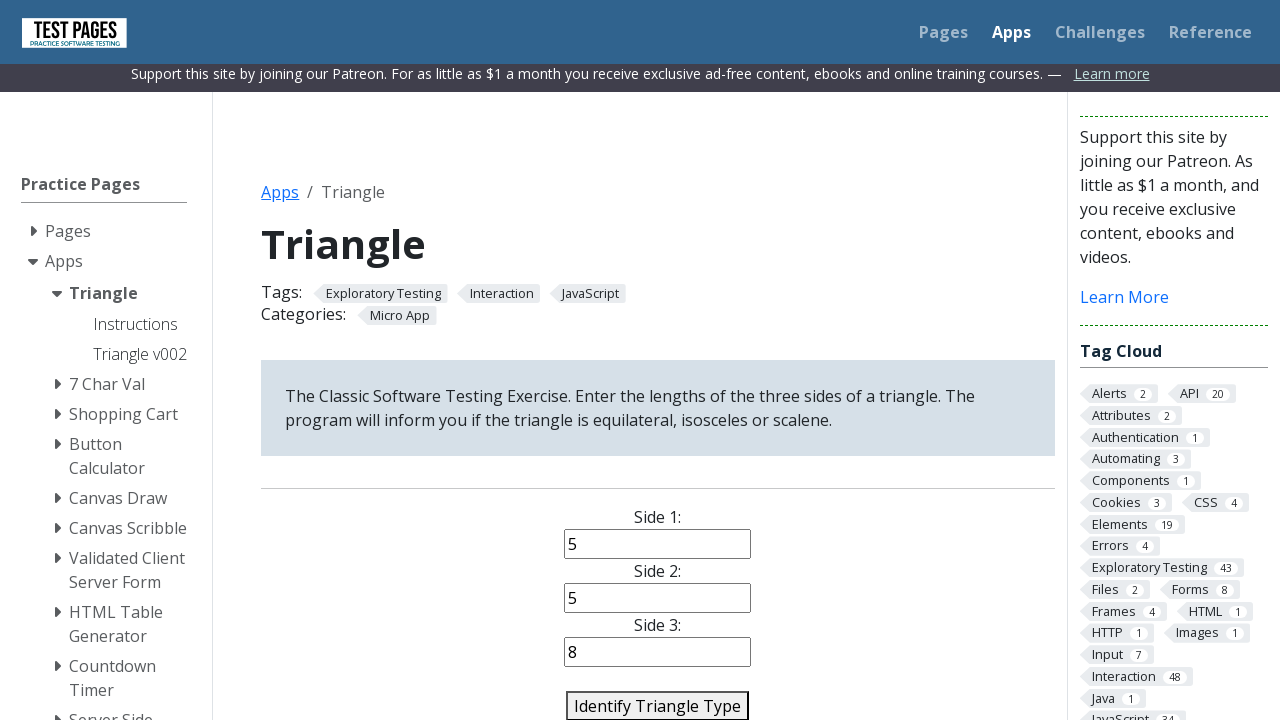

Retrieved triangle classification result: 'Isosceles'
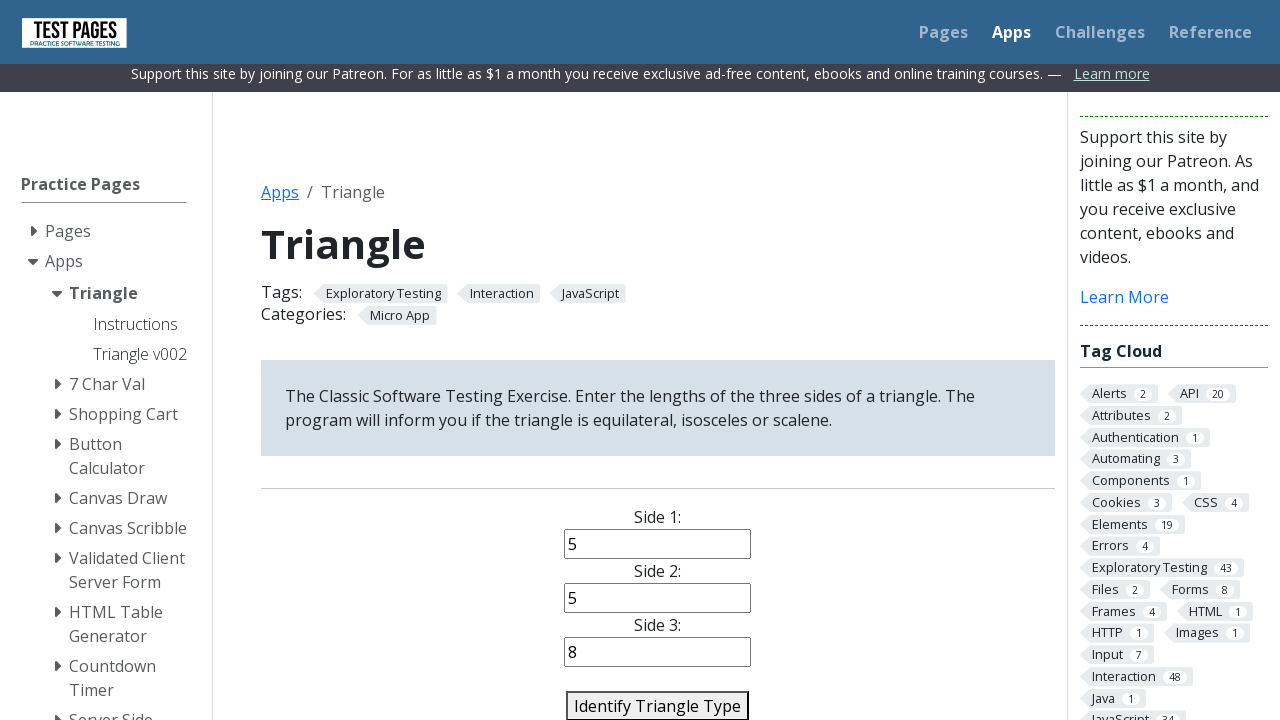

Verified result matches expected value 'Isosceles'
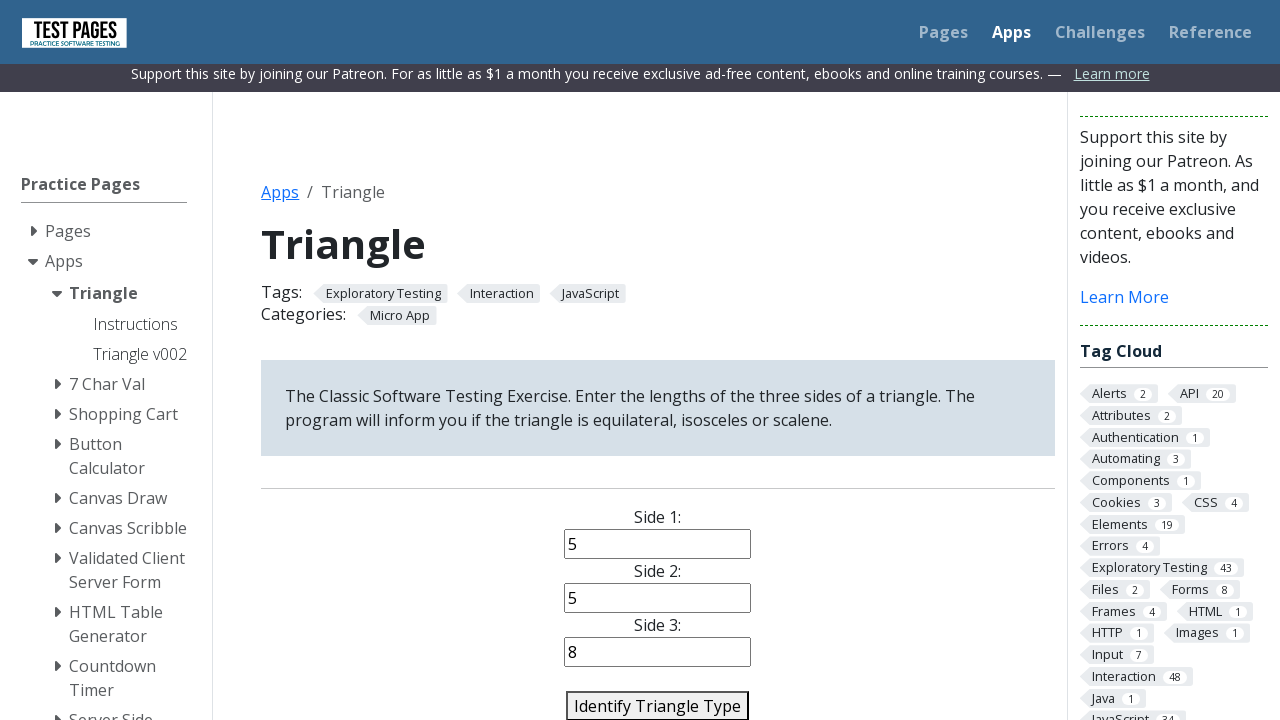

Cleared side 1 input field on #side1
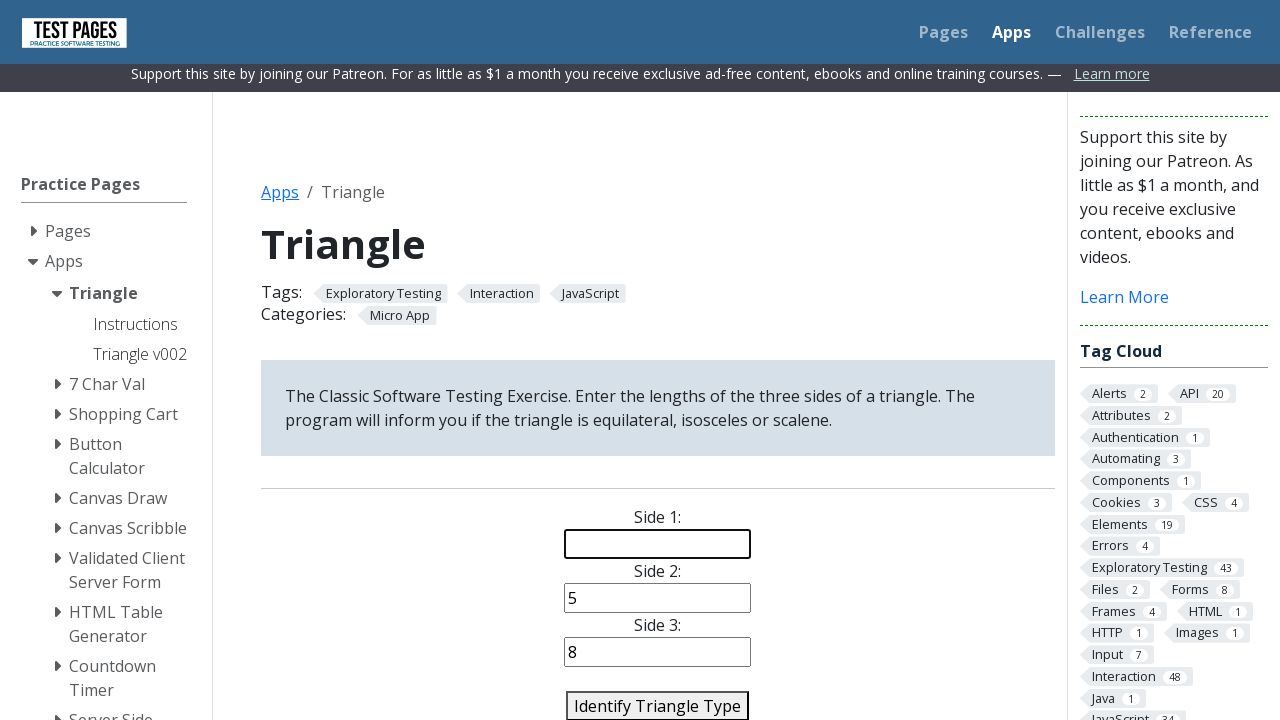

Filled side 1 with value '5' on #side1
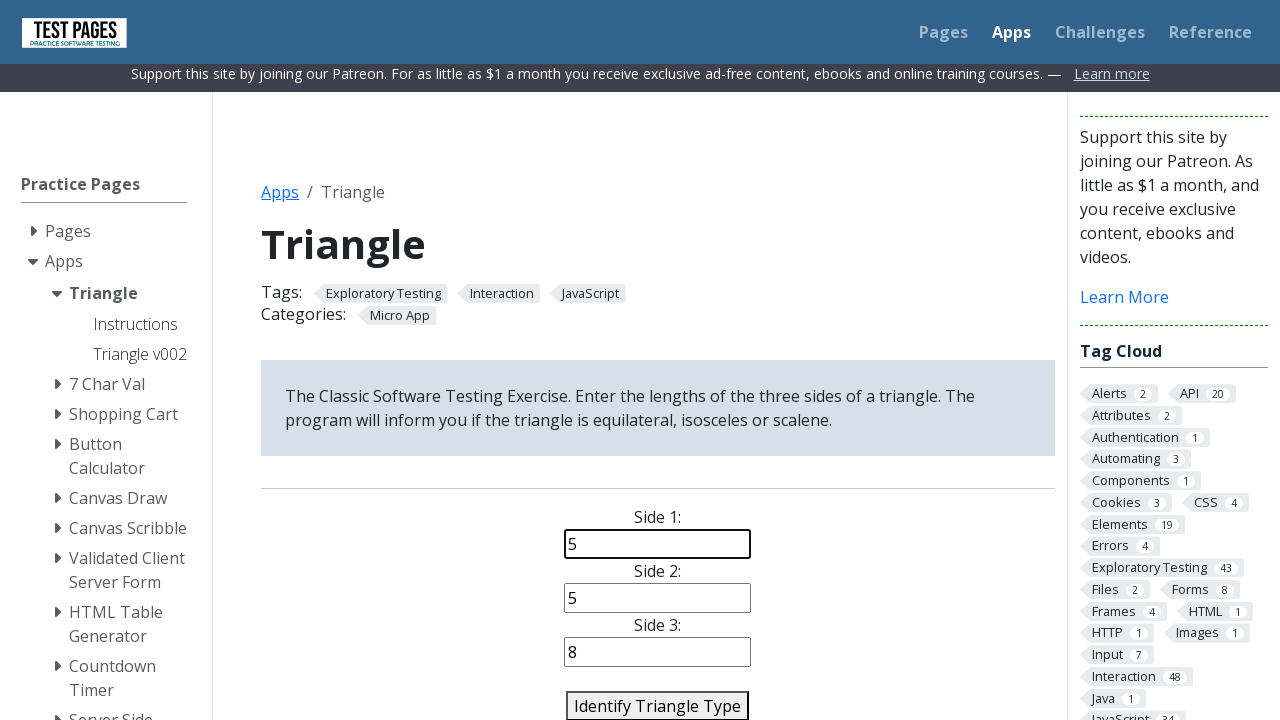

Cleared side 2 input field on #side2
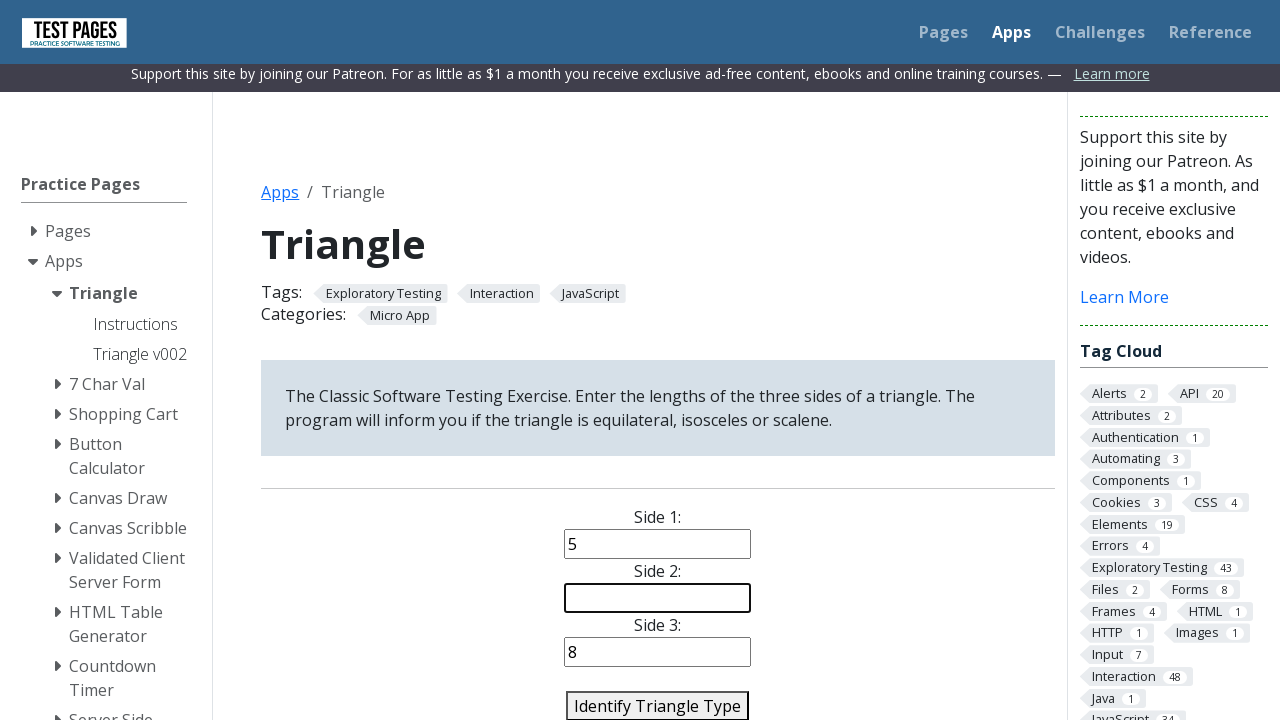

Filled side 2 with value '4' on #side2
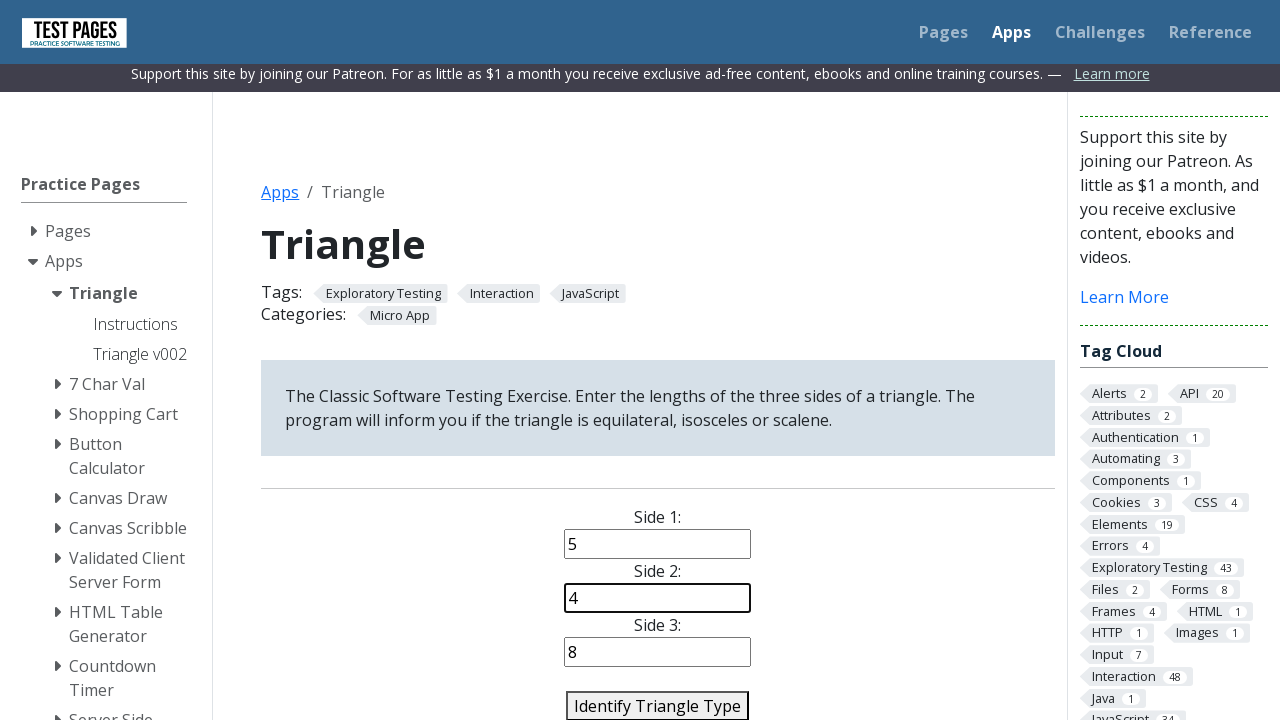

Cleared side 3 input field on #side3
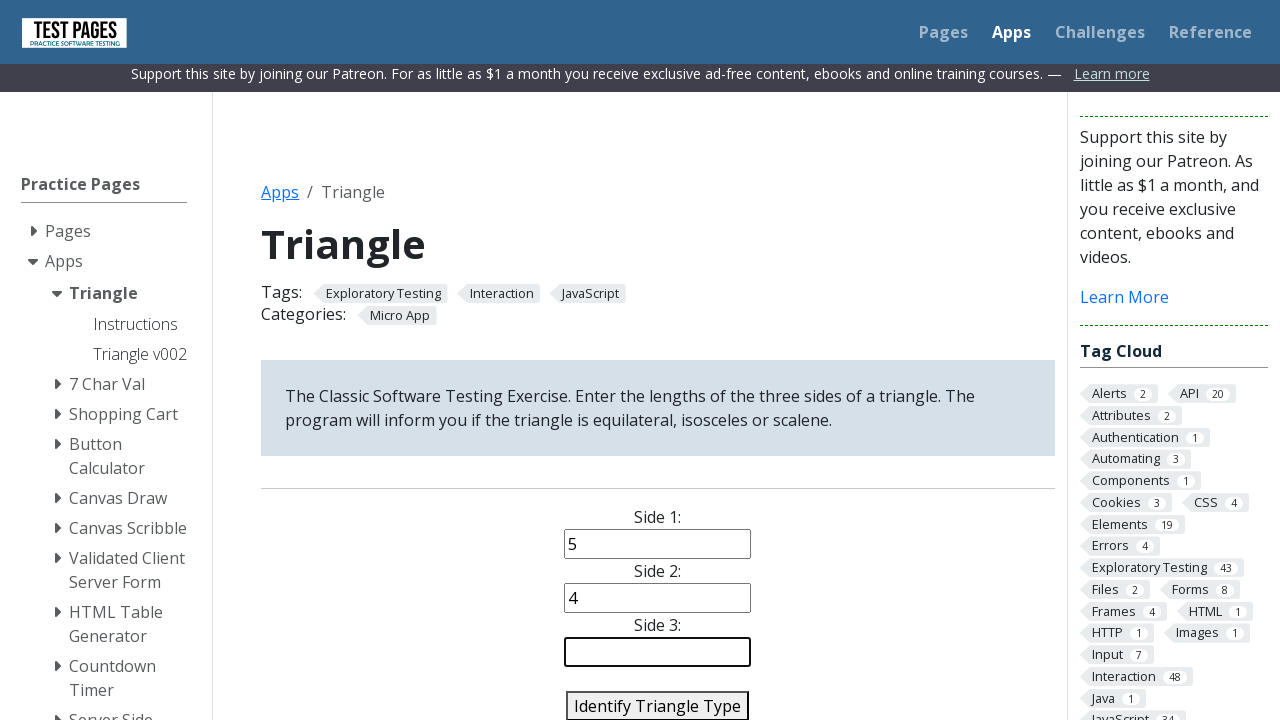

Filled side 3 with value '3' on #side3
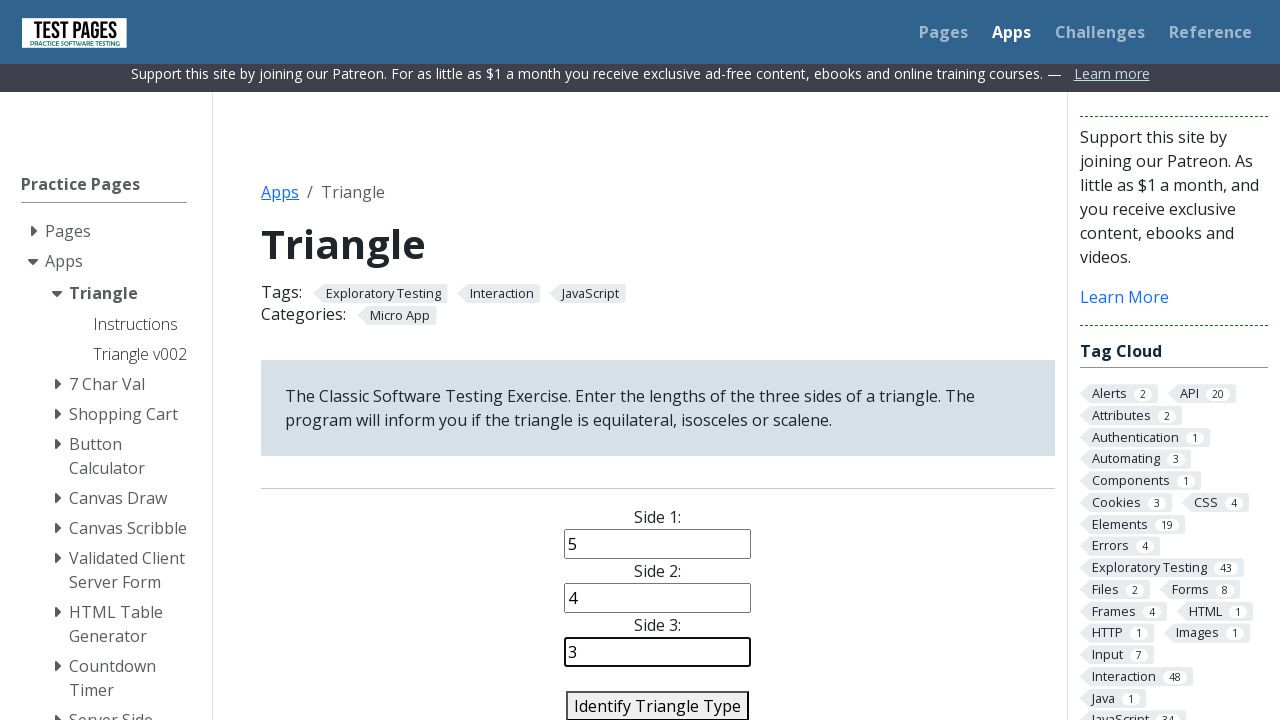

Clicked identify triangle button to classify triangle with sides 5, 4, 3 at (658, 705) on #identify-triangle-action
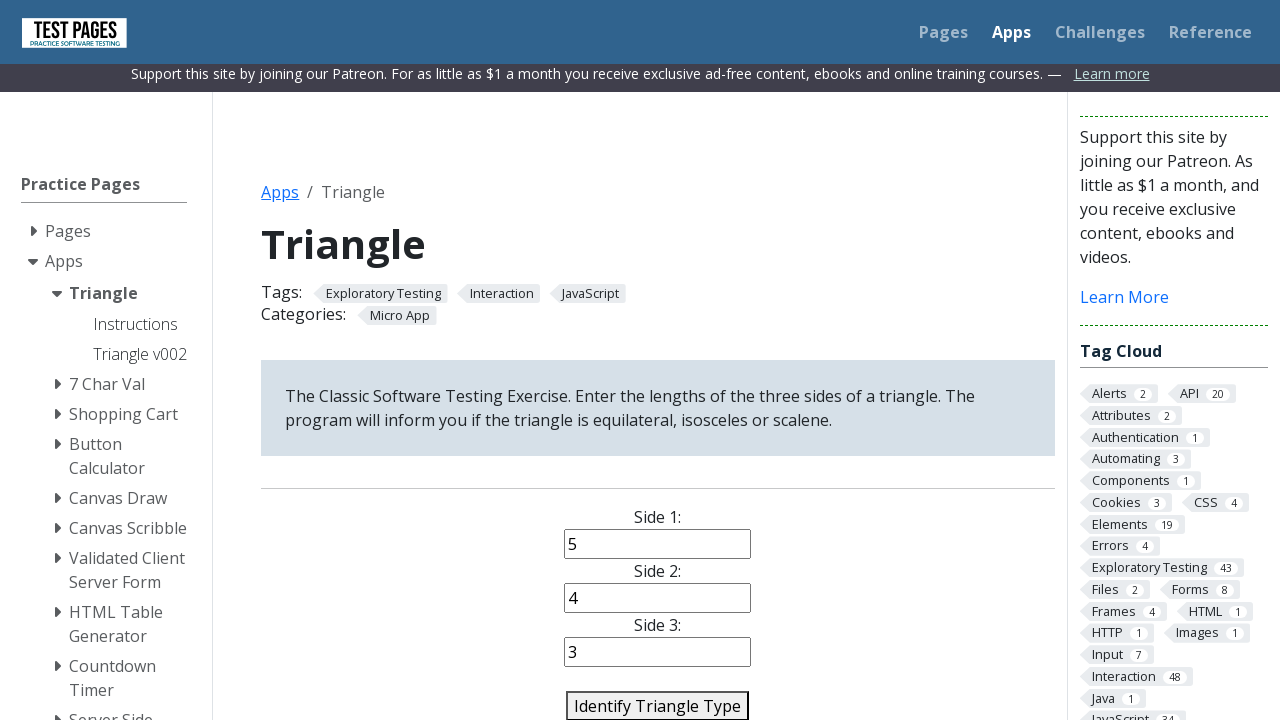

Triangle result element loaded
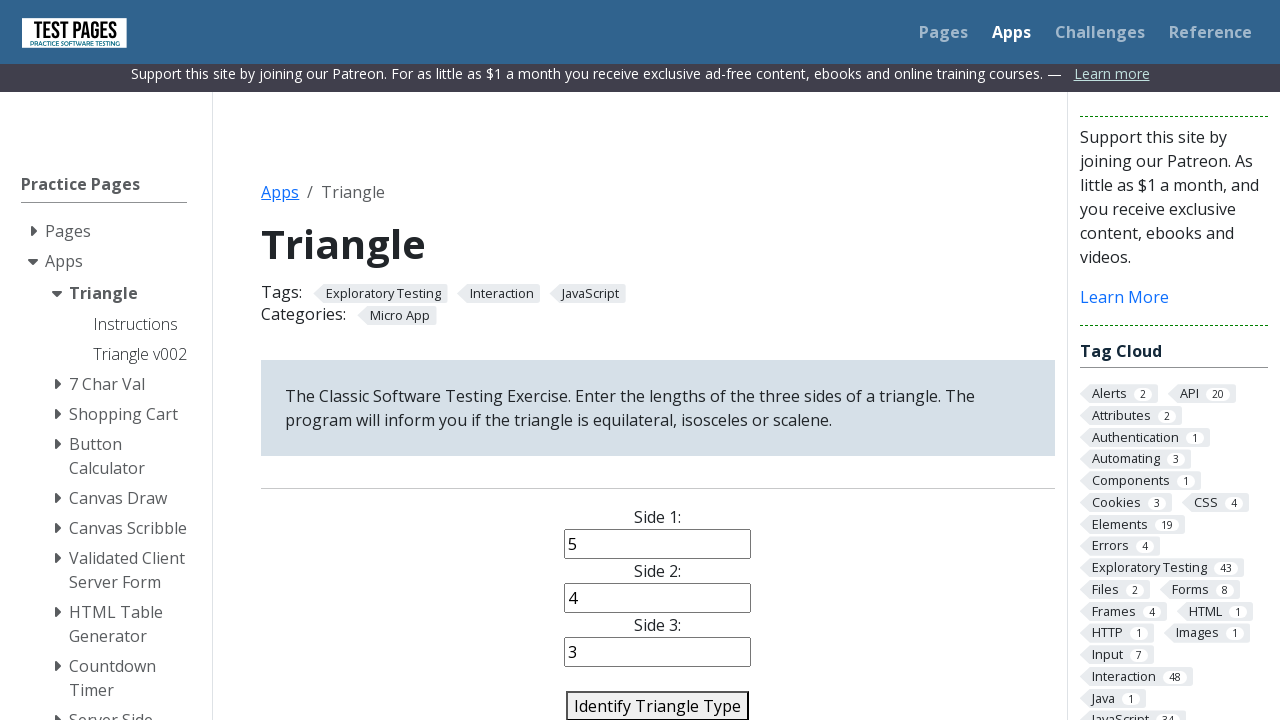

Retrieved triangle classification result: 'Scalene'
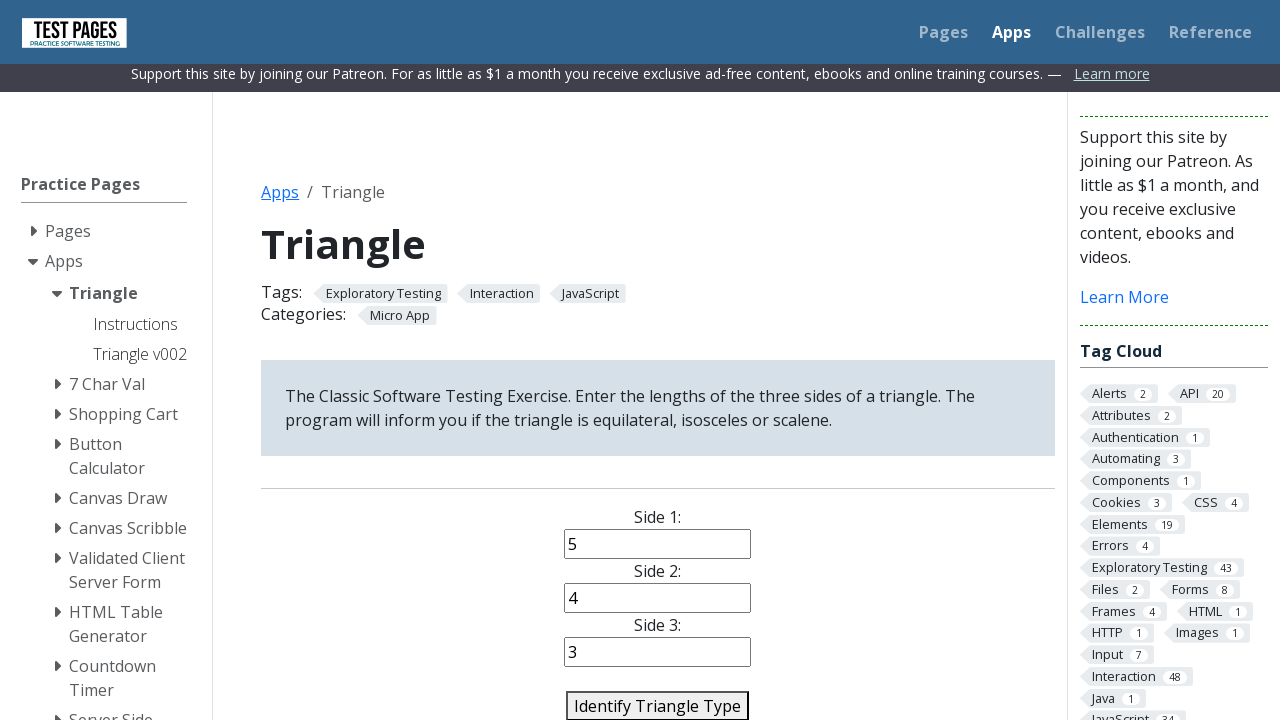

Verified result matches expected value 'Scalene'
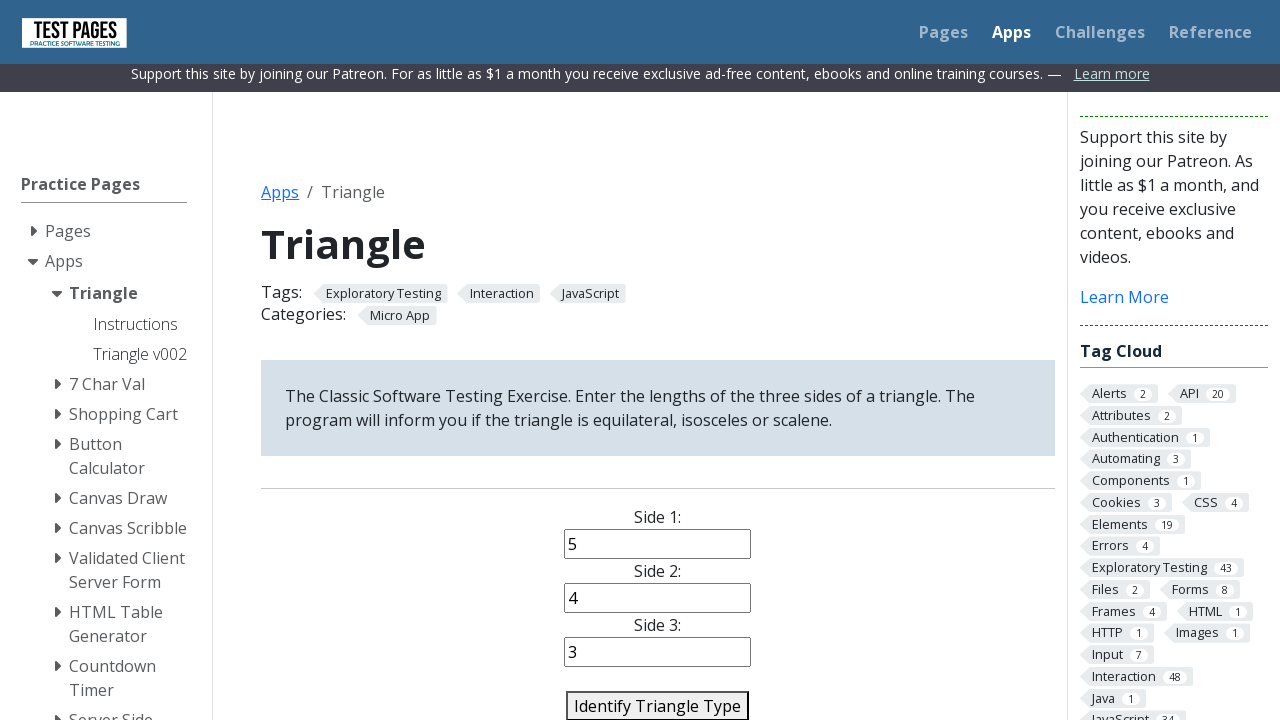

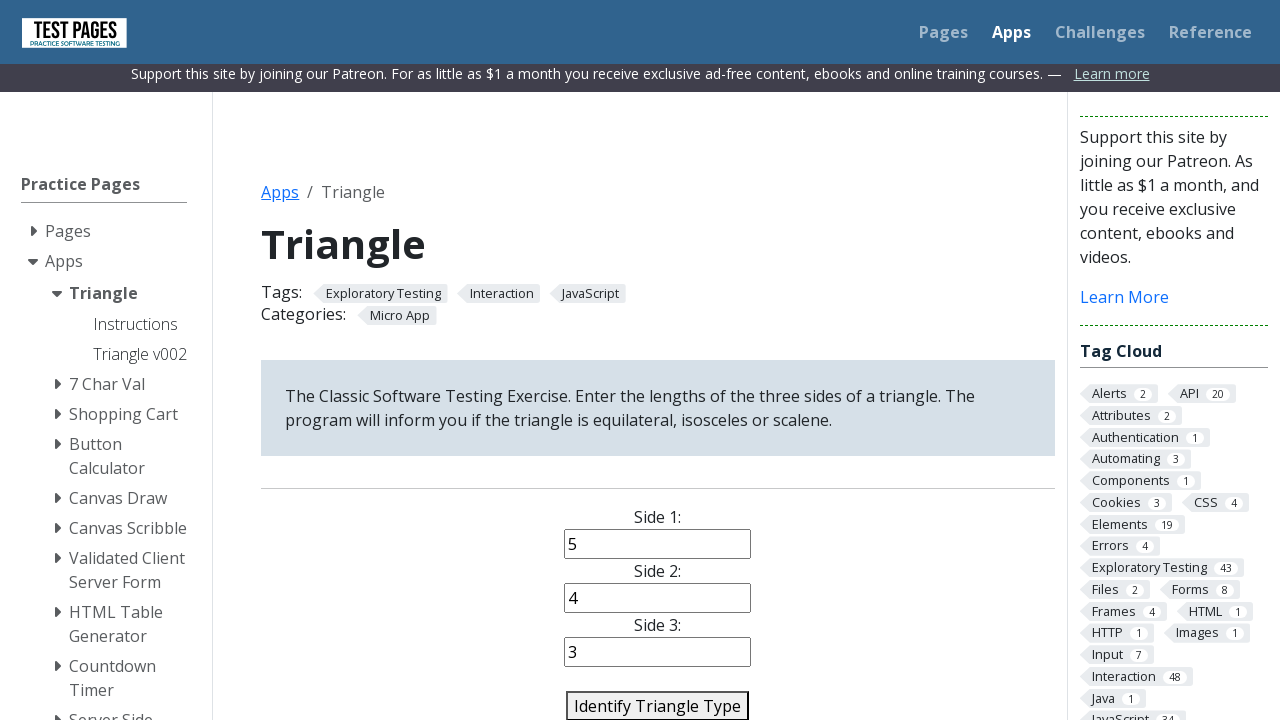